Tests a slider input element on LeafGround by pressing the right arrow key 50 times to move the slider to its maximum value

Starting URL: https://www.leafground.com/input.xhtml

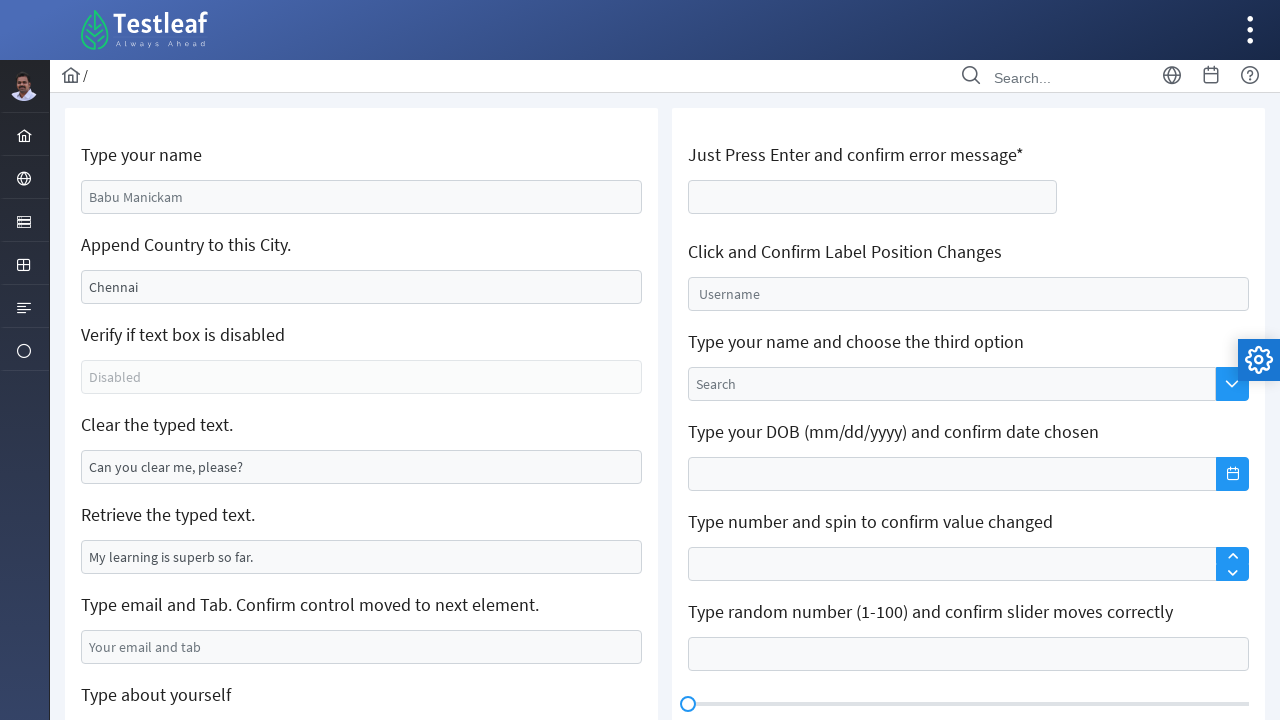

Located slider element on LeafGround input page
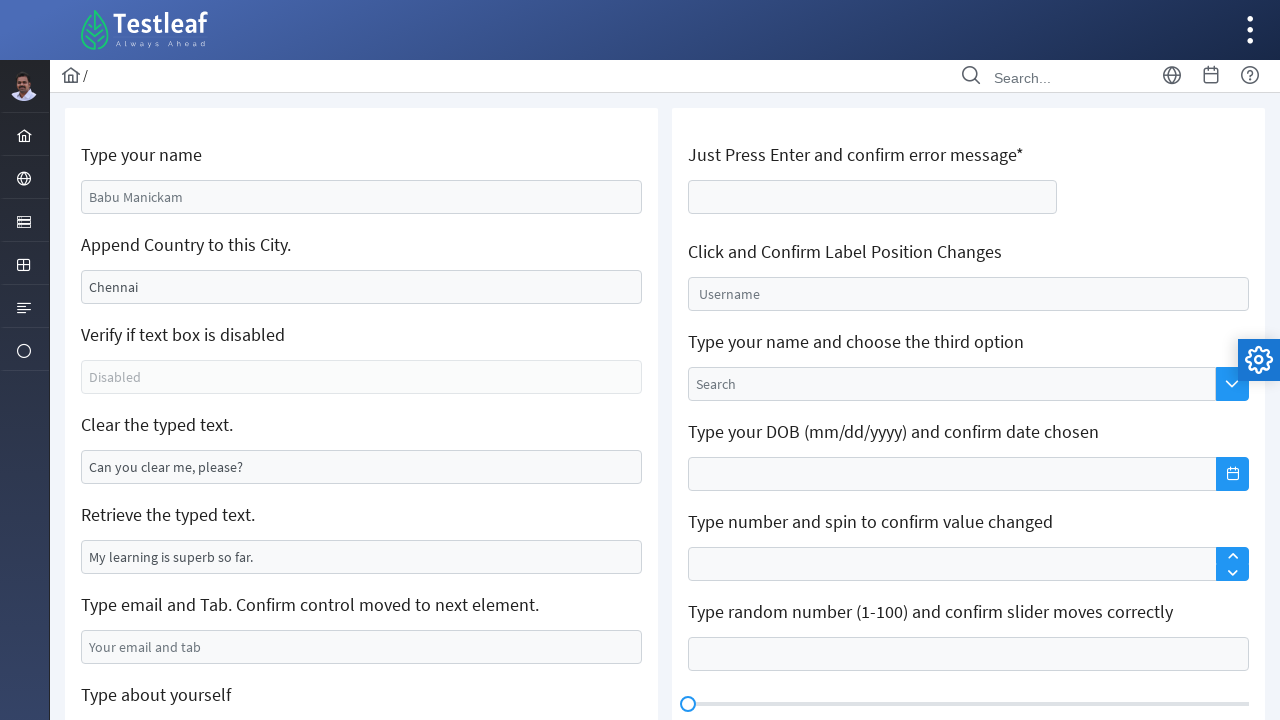

Clicked on slider to focus it at (688, 704) on xpath=/html/body/div[1]/div[5]/div[2]/div/div[2]/div/div[2]/span
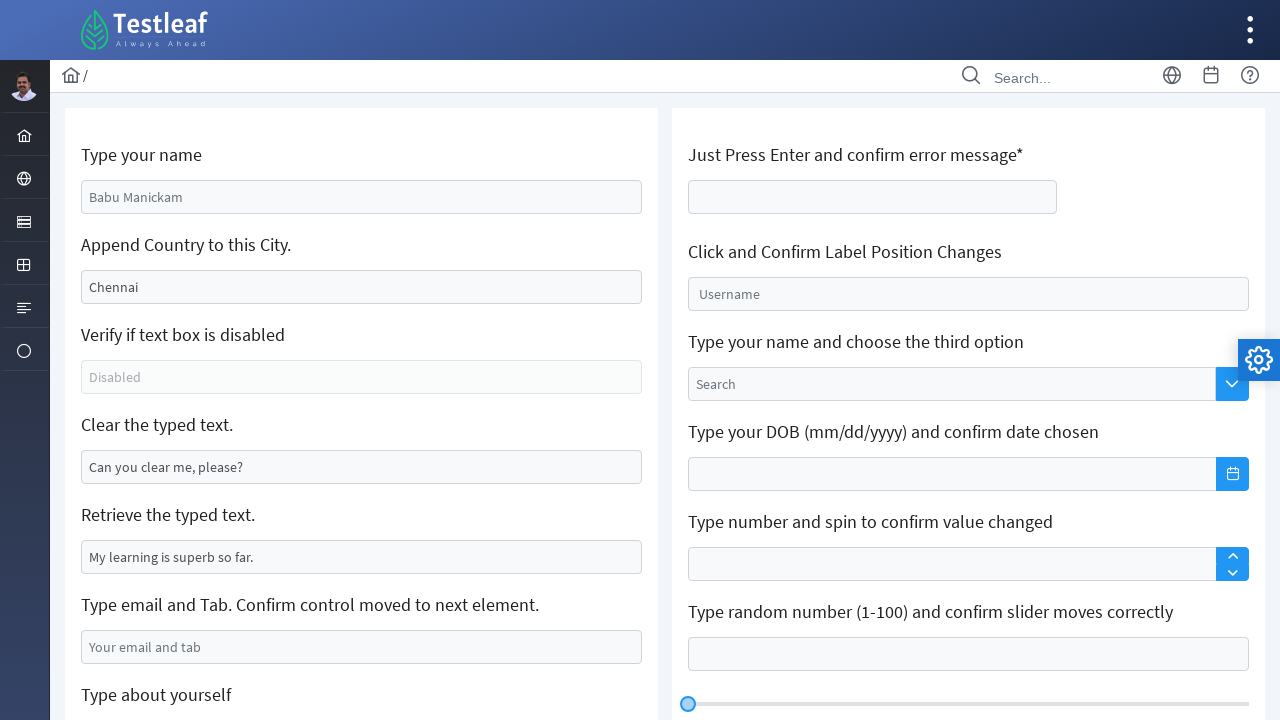

Pressed ArrowRight key (iteration 1/50) to move slider towards maximum on xpath=/html/body/div[1]/div[5]/div[2]/div/div[2]/div/div[2]/span
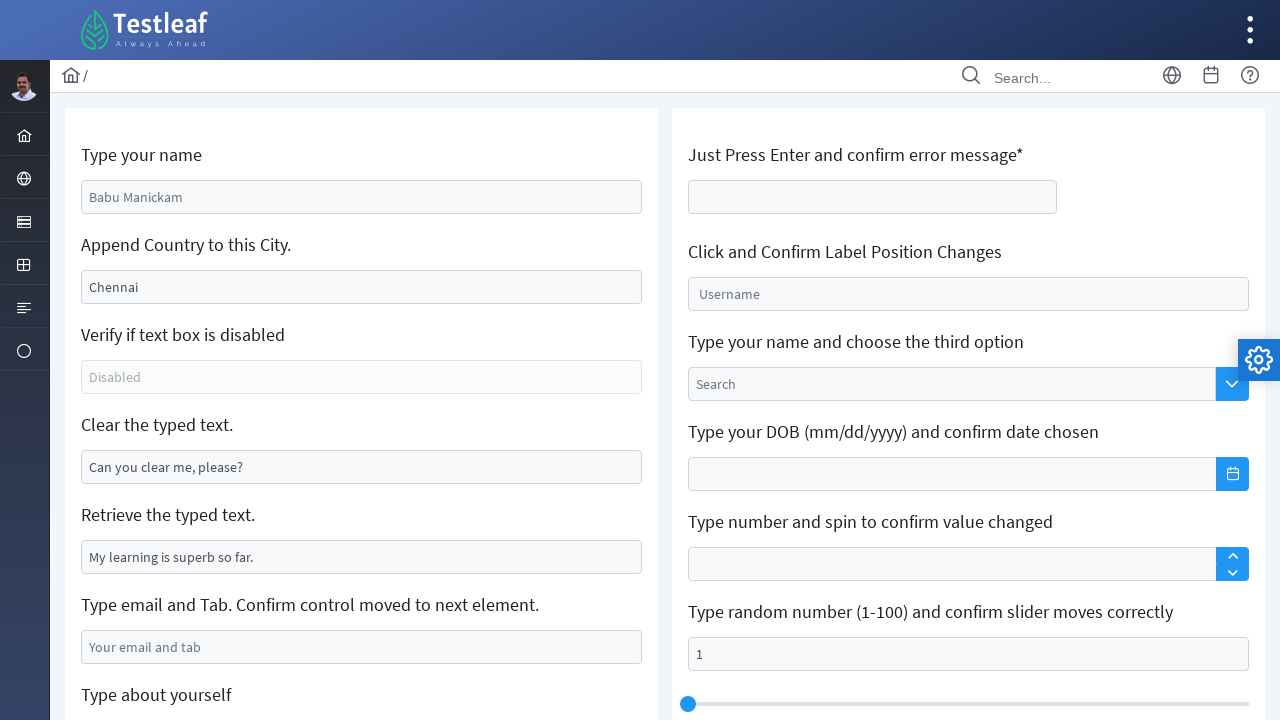

Pressed ArrowRight key (iteration 2/50) to move slider towards maximum on xpath=/html/body/div[1]/div[5]/div[2]/div/div[2]/div/div[2]/span
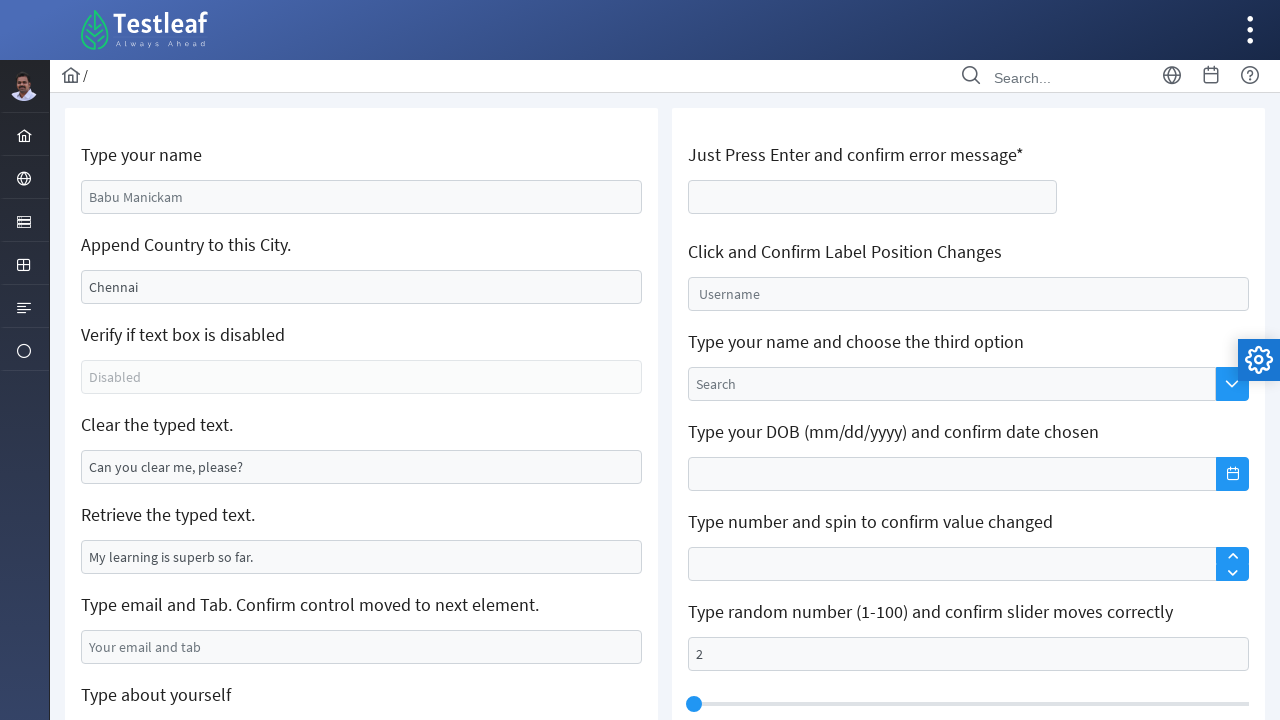

Pressed ArrowRight key (iteration 3/50) to move slider towards maximum on xpath=/html/body/div[1]/div[5]/div[2]/div/div[2]/div/div[2]/span
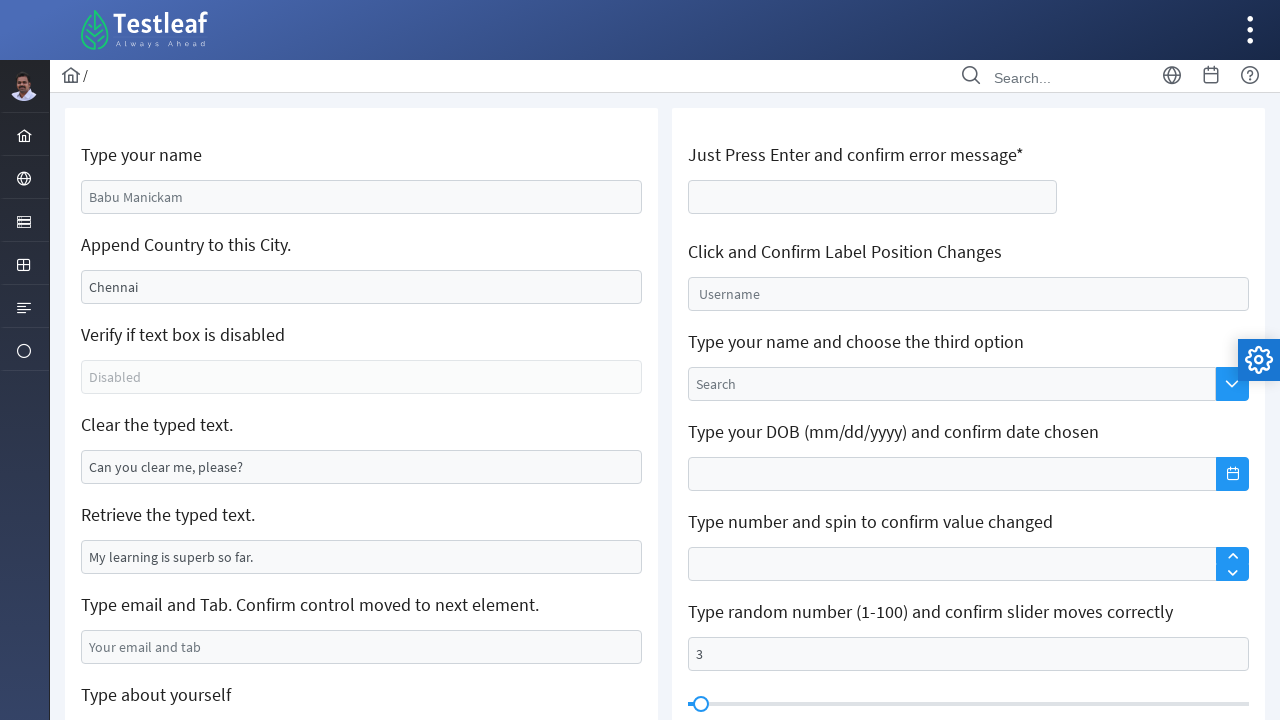

Pressed ArrowRight key (iteration 4/50) to move slider towards maximum on xpath=/html/body/div[1]/div[5]/div[2]/div/div[2]/div/div[2]/span
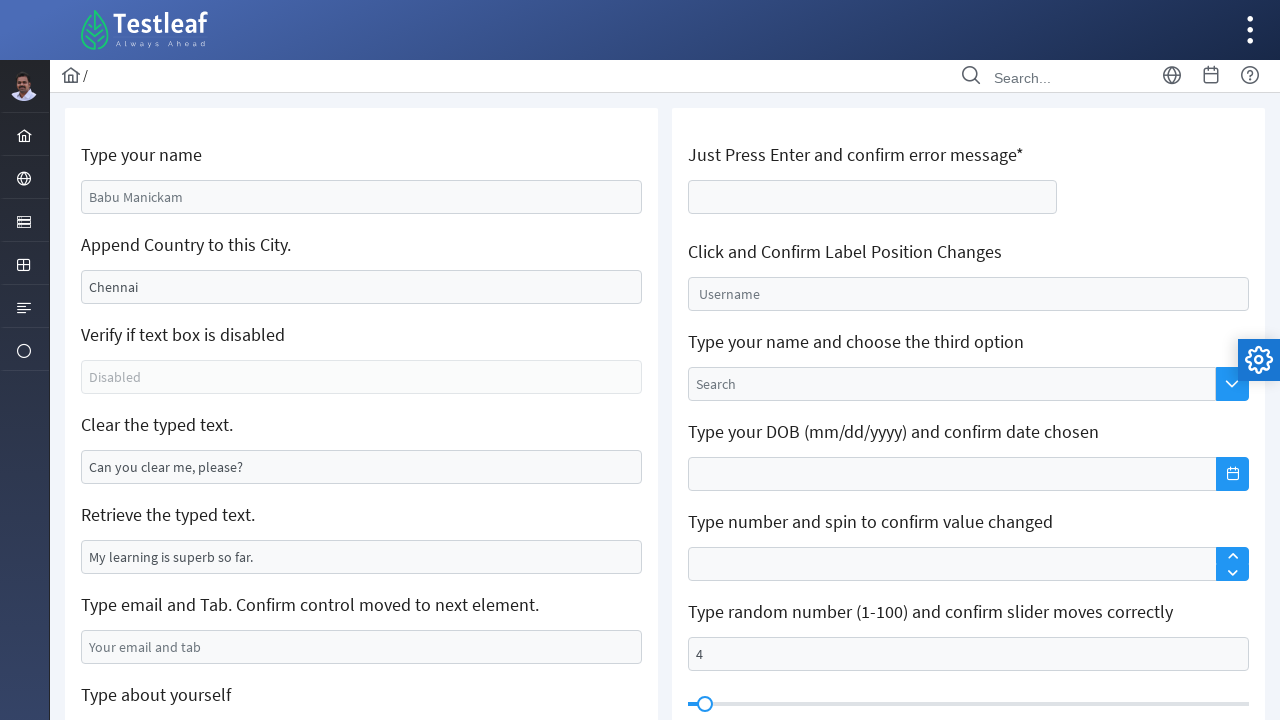

Pressed ArrowRight key (iteration 5/50) to move slider towards maximum on xpath=/html/body/div[1]/div[5]/div[2]/div/div[2]/div/div[2]/span
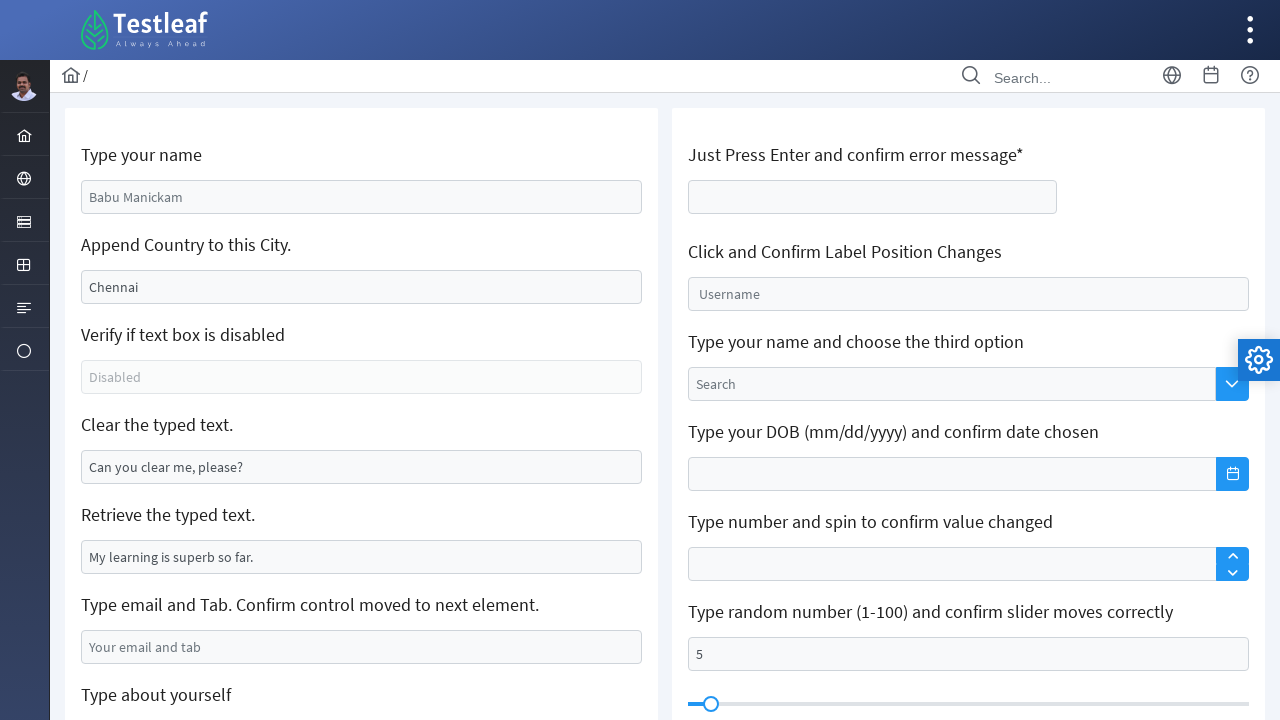

Pressed ArrowRight key (iteration 6/50) to move slider towards maximum on xpath=/html/body/div[1]/div[5]/div[2]/div/div[2]/div/div[2]/span
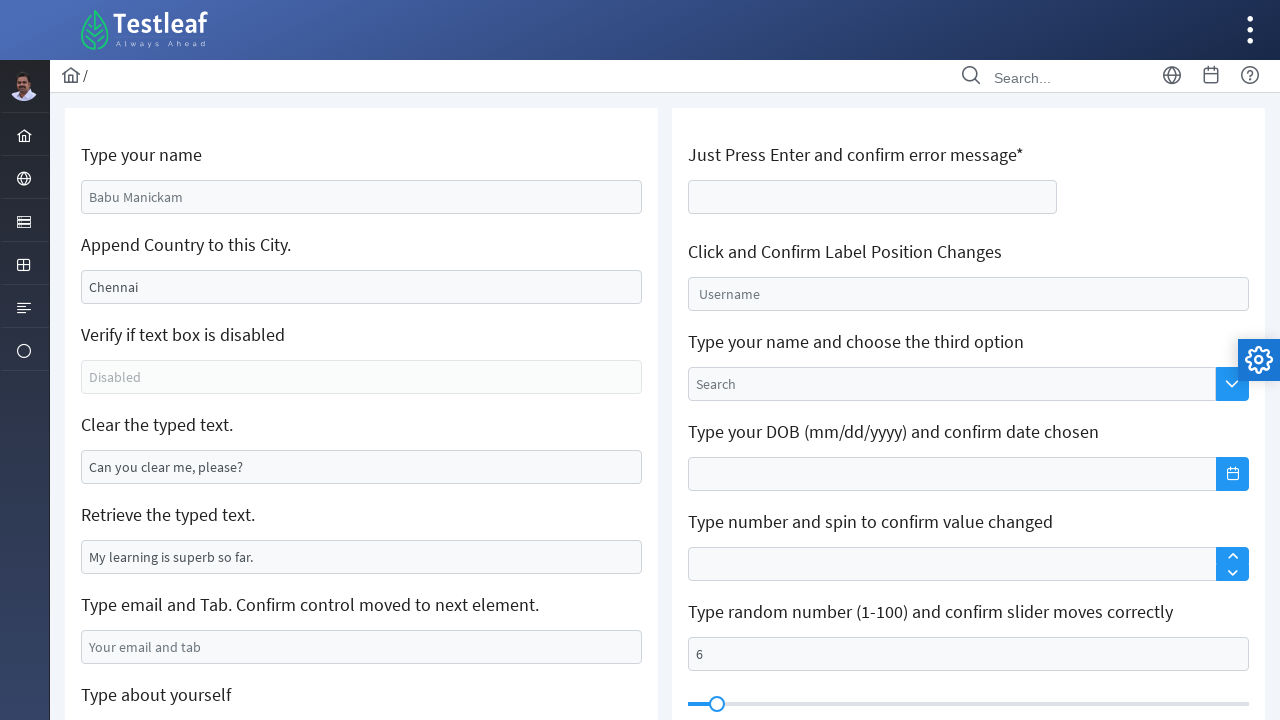

Pressed ArrowRight key (iteration 7/50) to move slider towards maximum on xpath=/html/body/div[1]/div[5]/div[2]/div/div[2]/div/div[2]/span
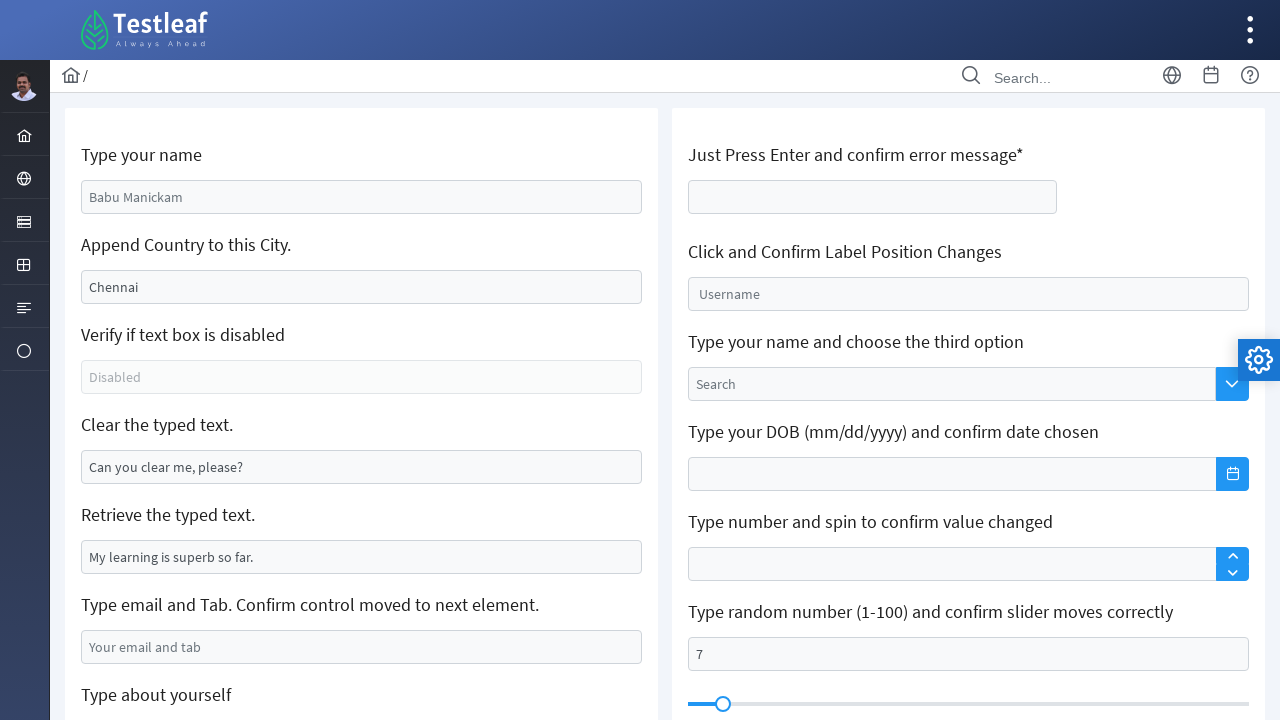

Pressed ArrowRight key (iteration 8/50) to move slider towards maximum on xpath=/html/body/div[1]/div[5]/div[2]/div/div[2]/div/div[2]/span
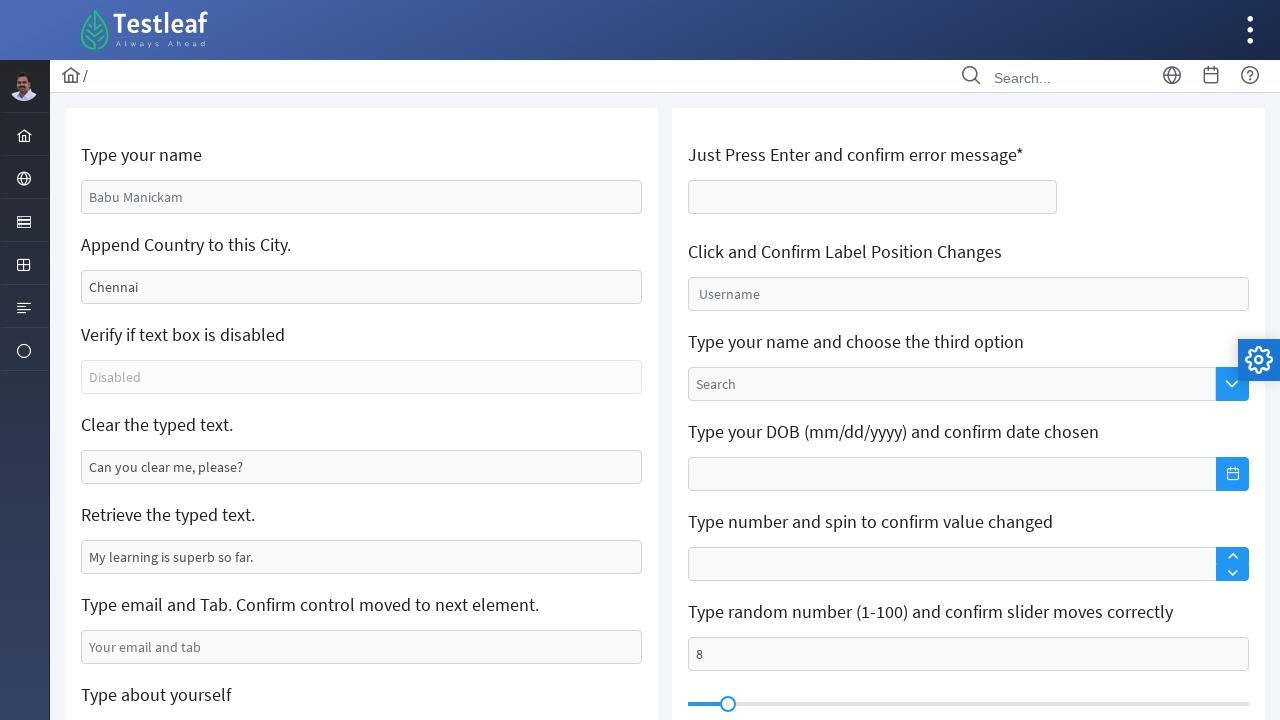

Pressed ArrowRight key (iteration 9/50) to move slider towards maximum on xpath=/html/body/div[1]/div[5]/div[2]/div/div[2]/div/div[2]/span
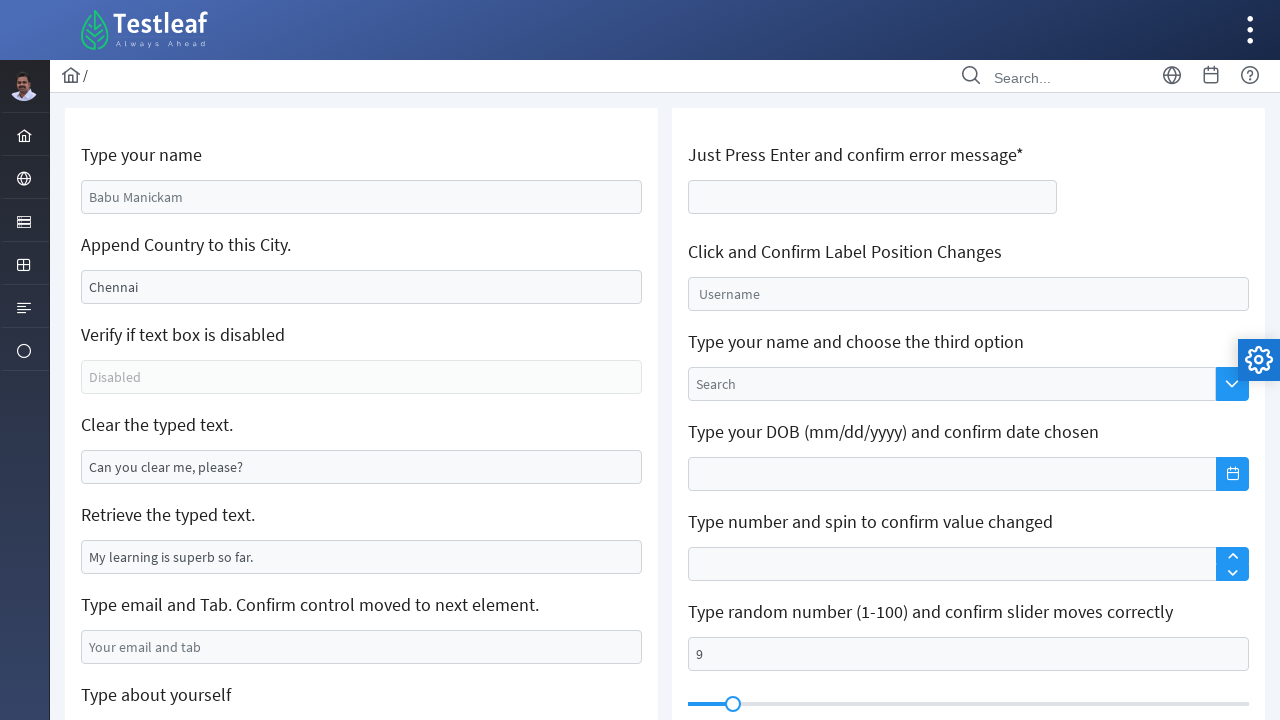

Pressed ArrowRight key (iteration 10/50) to move slider towards maximum on xpath=/html/body/div[1]/div[5]/div[2]/div/div[2]/div/div[2]/span
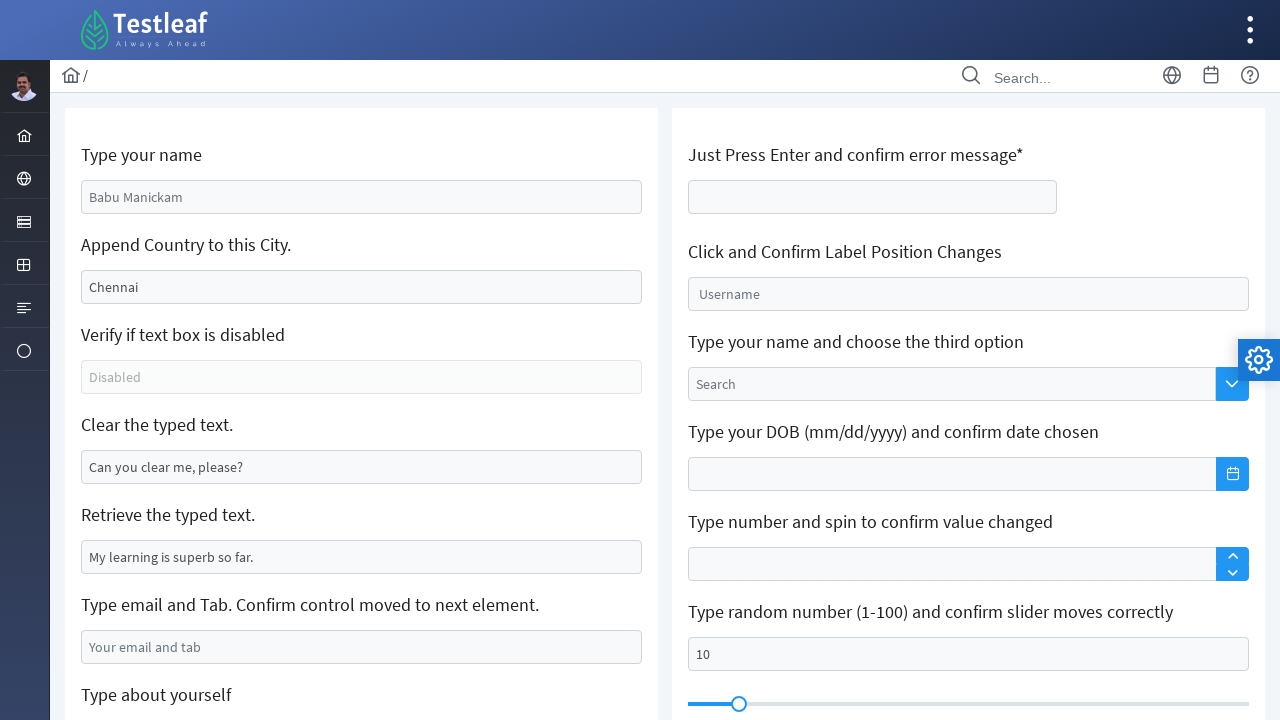

Pressed ArrowRight key (iteration 11/50) to move slider towards maximum on xpath=/html/body/div[1]/div[5]/div[2]/div/div[2]/div/div[2]/span
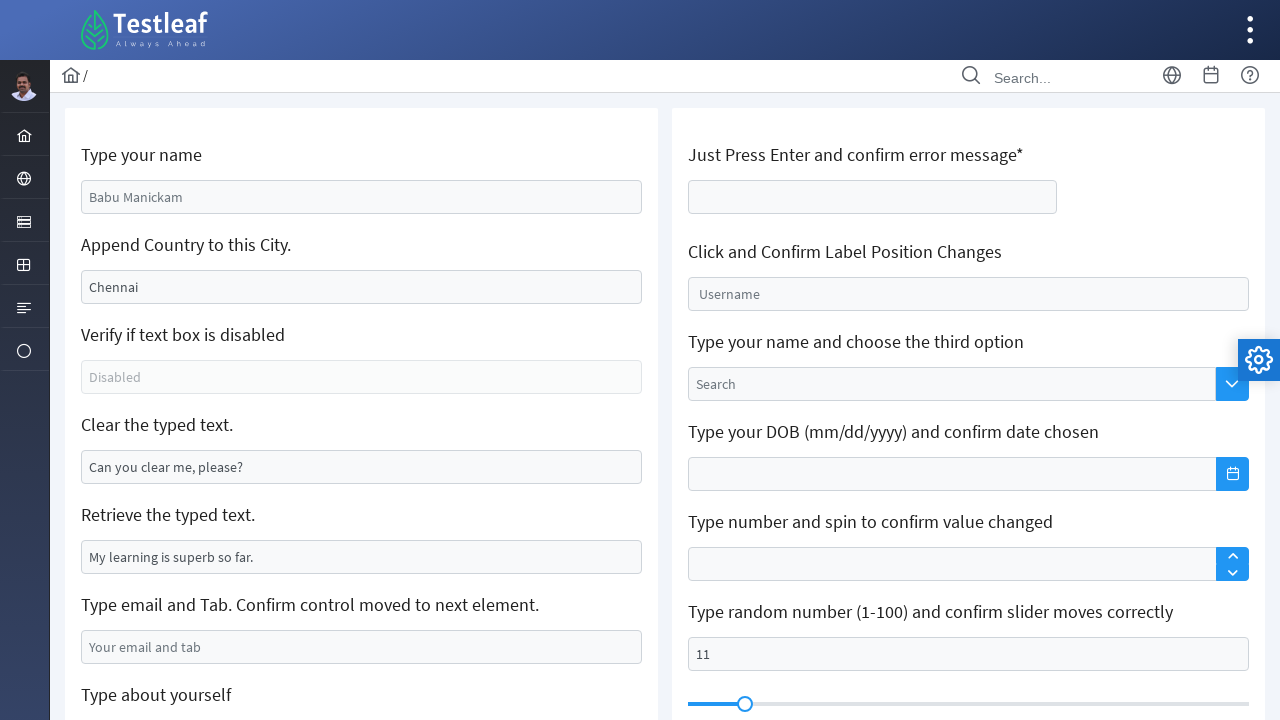

Pressed ArrowRight key (iteration 12/50) to move slider towards maximum on xpath=/html/body/div[1]/div[5]/div[2]/div/div[2]/div/div[2]/span
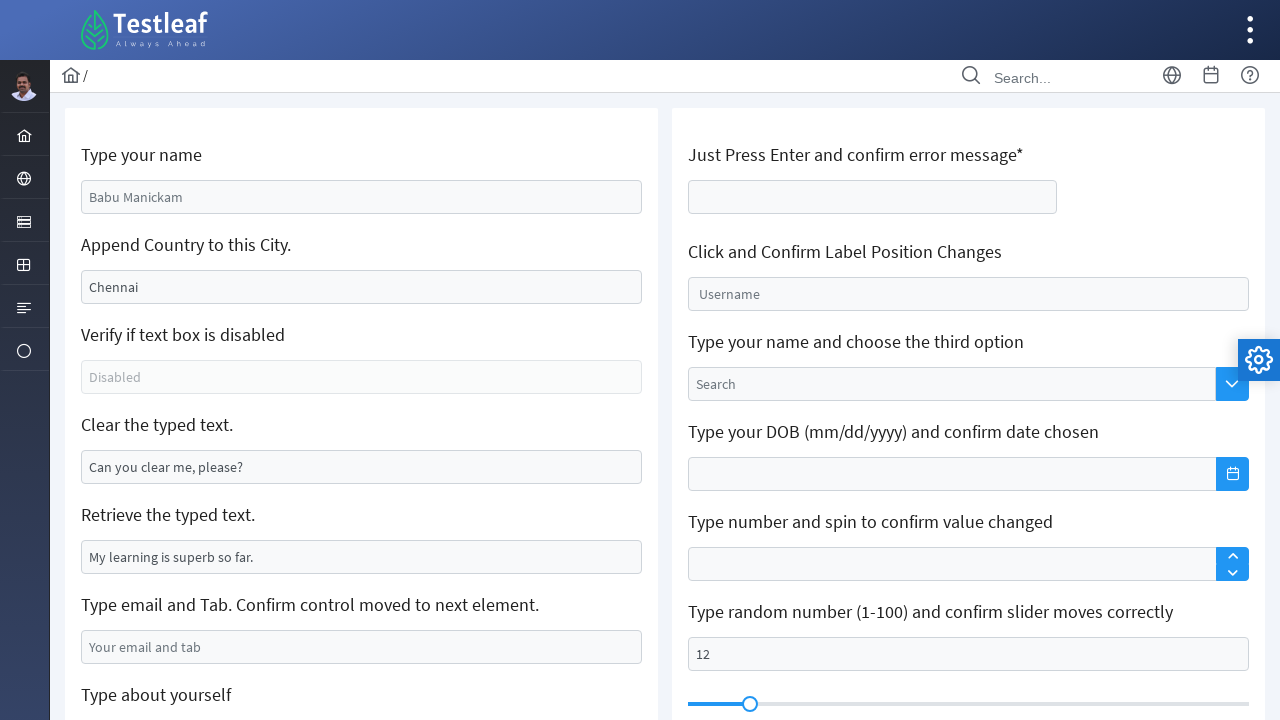

Pressed ArrowRight key (iteration 13/50) to move slider towards maximum on xpath=/html/body/div[1]/div[5]/div[2]/div/div[2]/div/div[2]/span
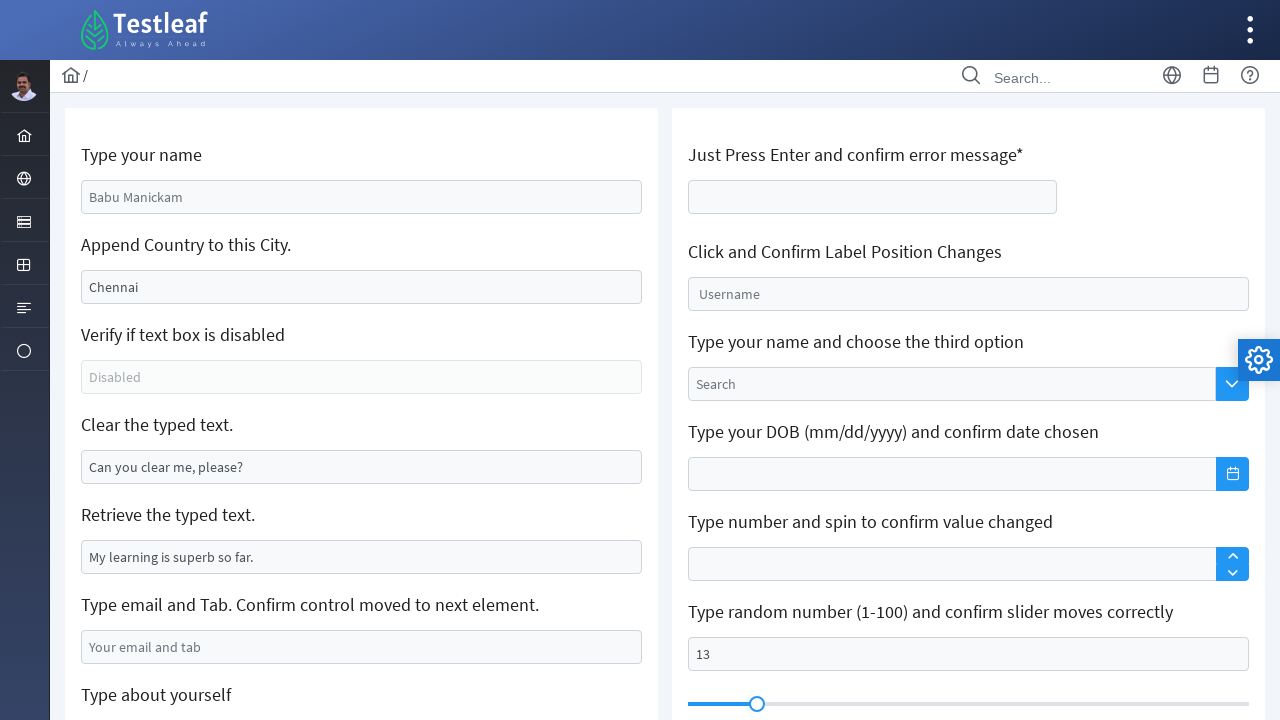

Pressed ArrowRight key (iteration 14/50) to move slider towards maximum on xpath=/html/body/div[1]/div[5]/div[2]/div/div[2]/div/div[2]/span
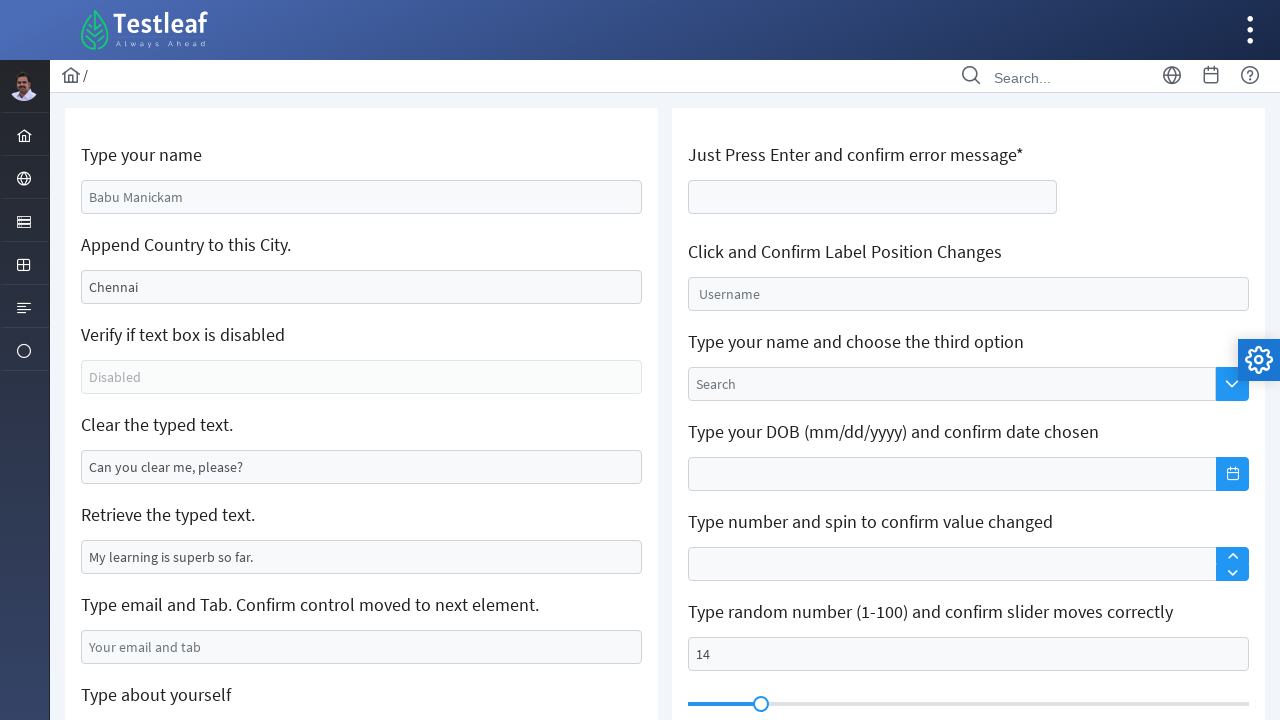

Pressed ArrowRight key (iteration 15/50) to move slider towards maximum on xpath=/html/body/div[1]/div[5]/div[2]/div/div[2]/div/div[2]/span
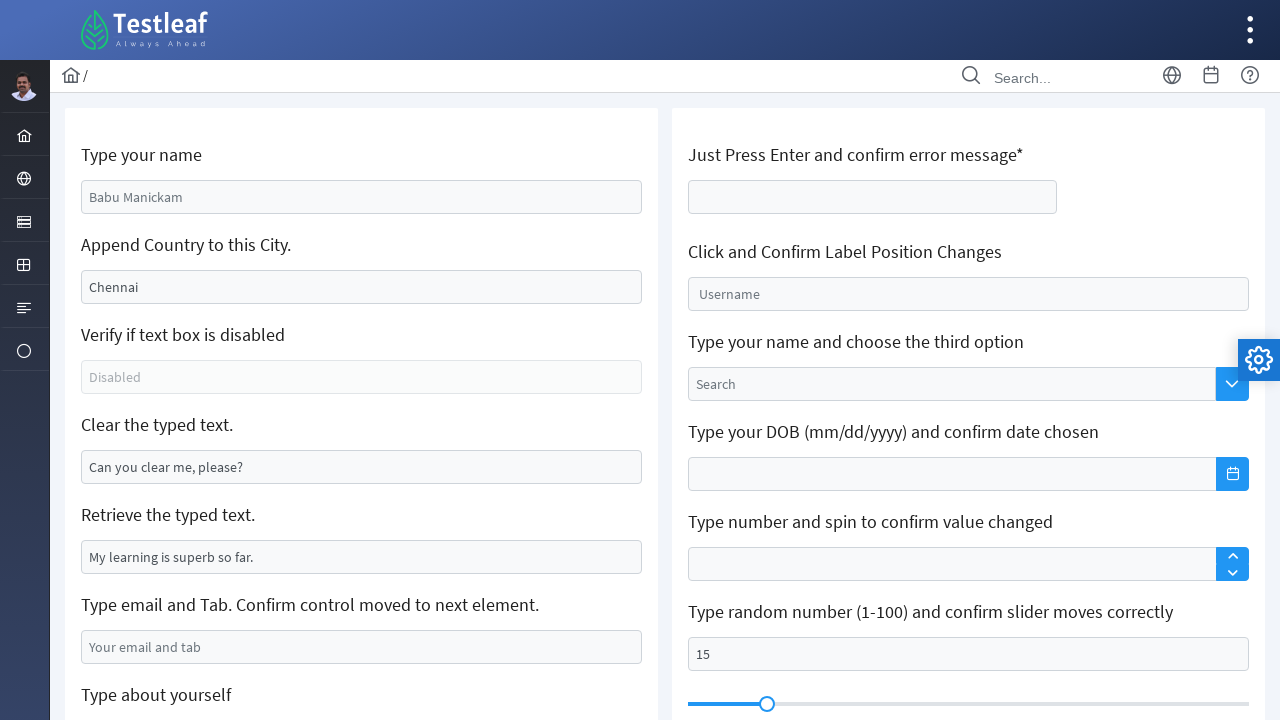

Pressed ArrowRight key (iteration 16/50) to move slider towards maximum on xpath=/html/body/div[1]/div[5]/div[2]/div/div[2]/div/div[2]/span
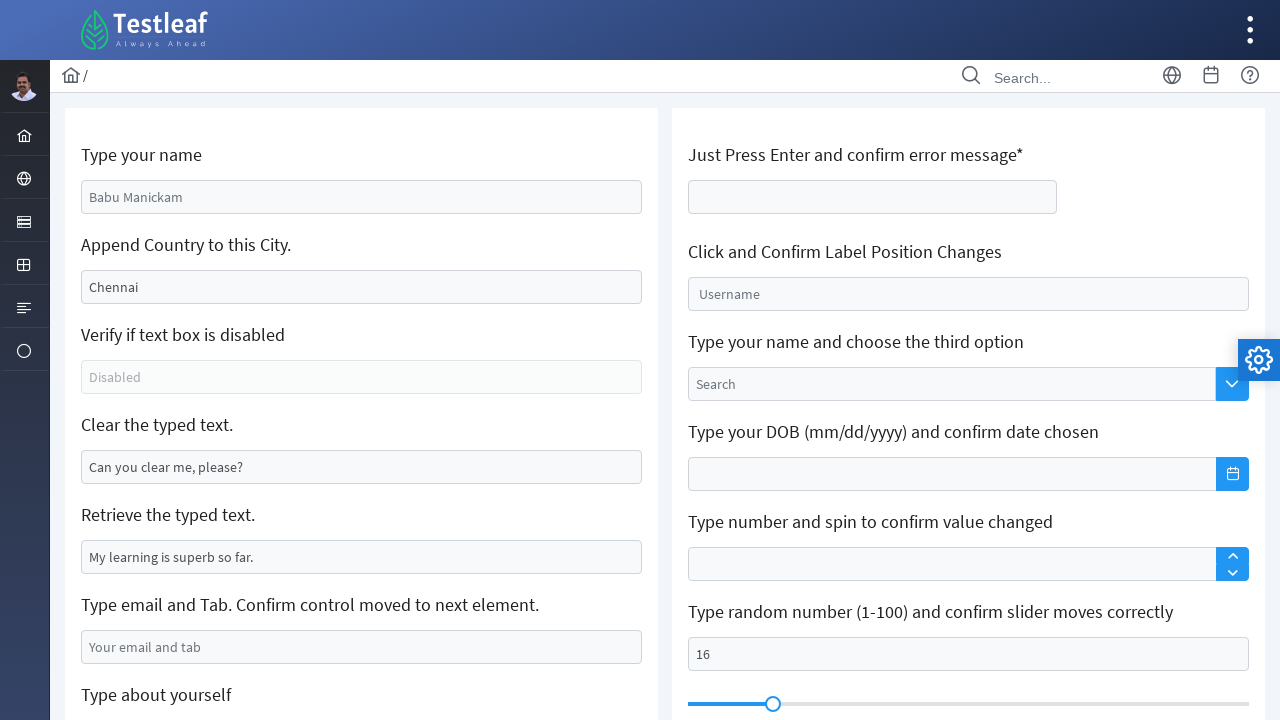

Pressed ArrowRight key (iteration 17/50) to move slider towards maximum on xpath=/html/body/div[1]/div[5]/div[2]/div/div[2]/div/div[2]/span
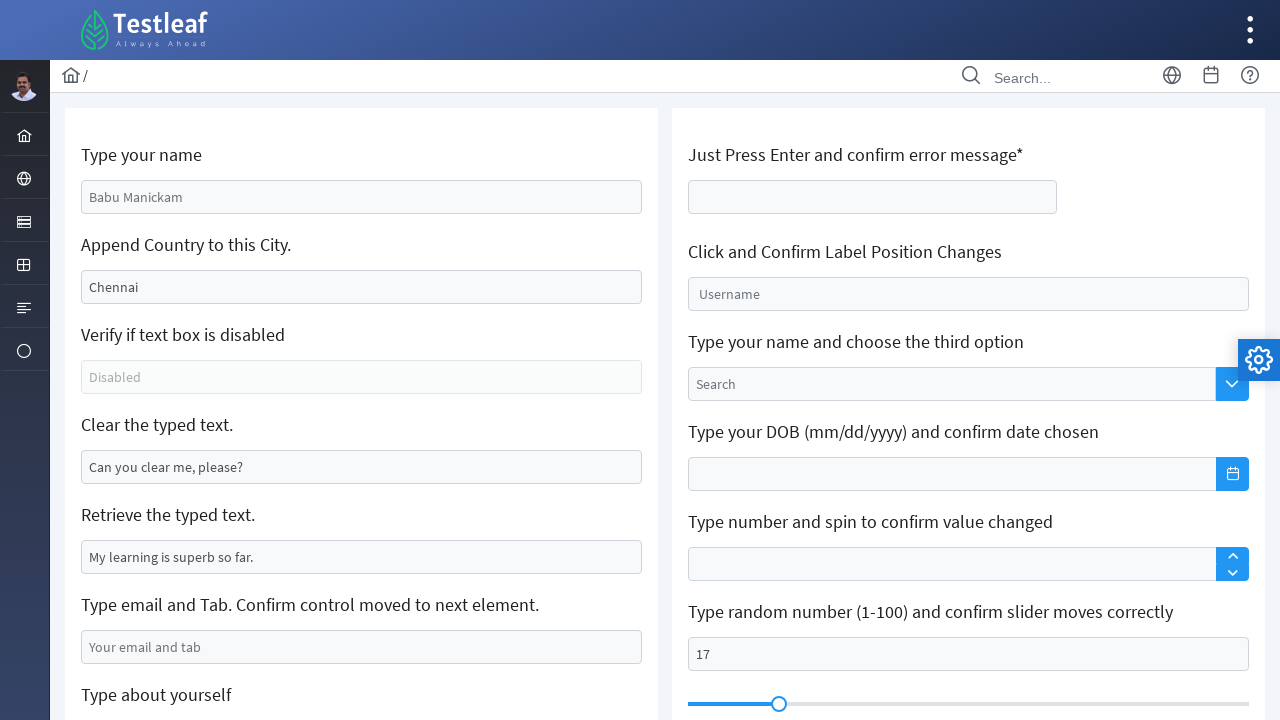

Pressed ArrowRight key (iteration 18/50) to move slider towards maximum on xpath=/html/body/div[1]/div[5]/div[2]/div/div[2]/div/div[2]/span
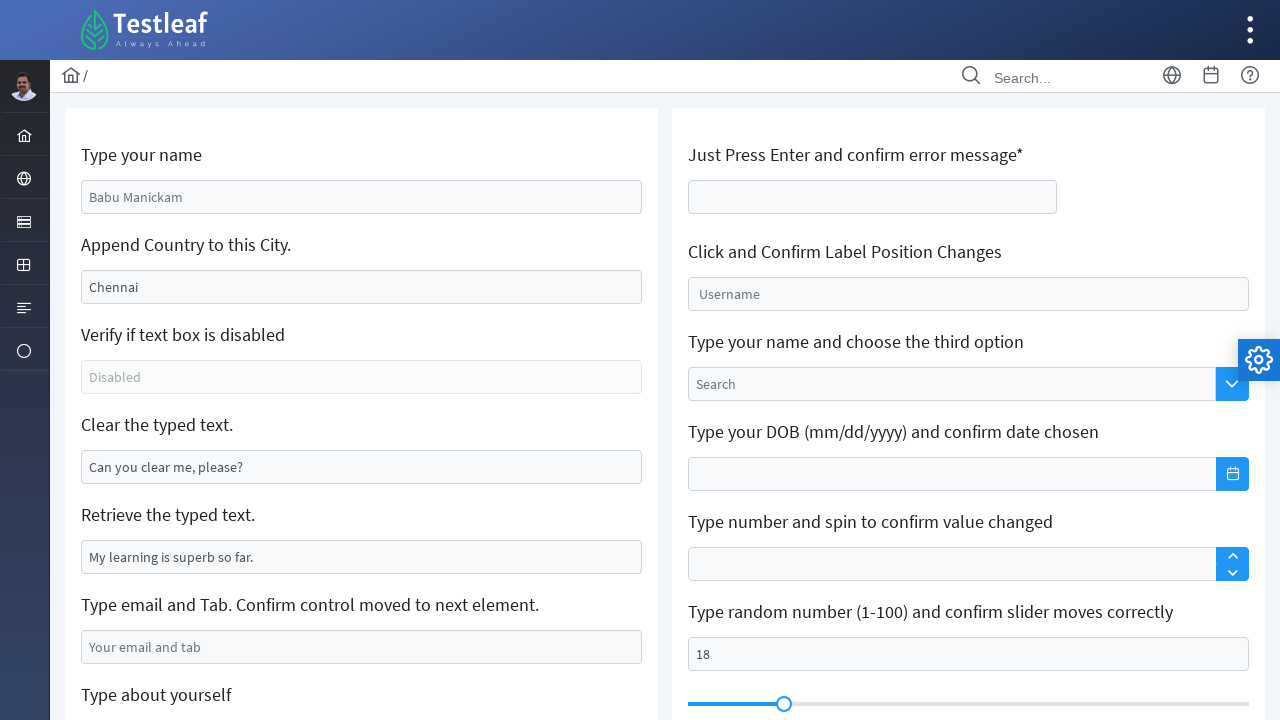

Pressed ArrowRight key (iteration 19/50) to move slider towards maximum on xpath=/html/body/div[1]/div[5]/div[2]/div/div[2]/div/div[2]/span
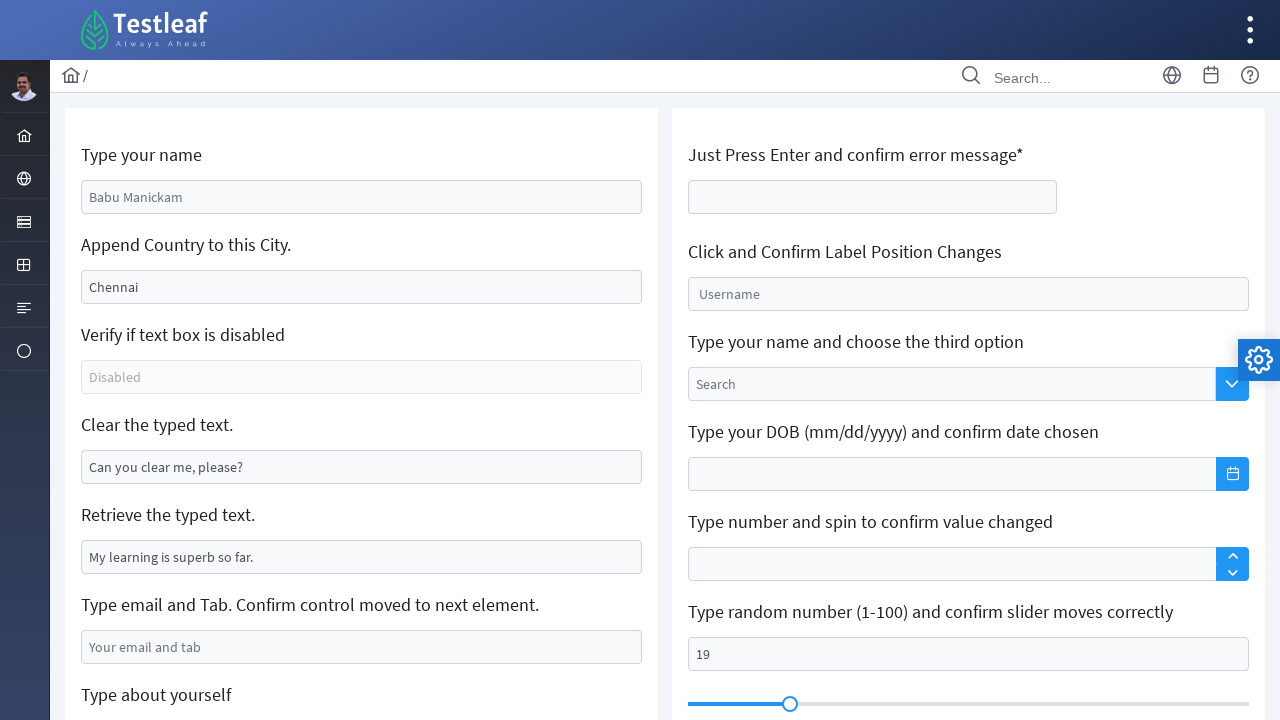

Pressed ArrowRight key (iteration 20/50) to move slider towards maximum on xpath=/html/body/div[1]/div[5]/div[2]/div/div[2]/div/div[2]/span
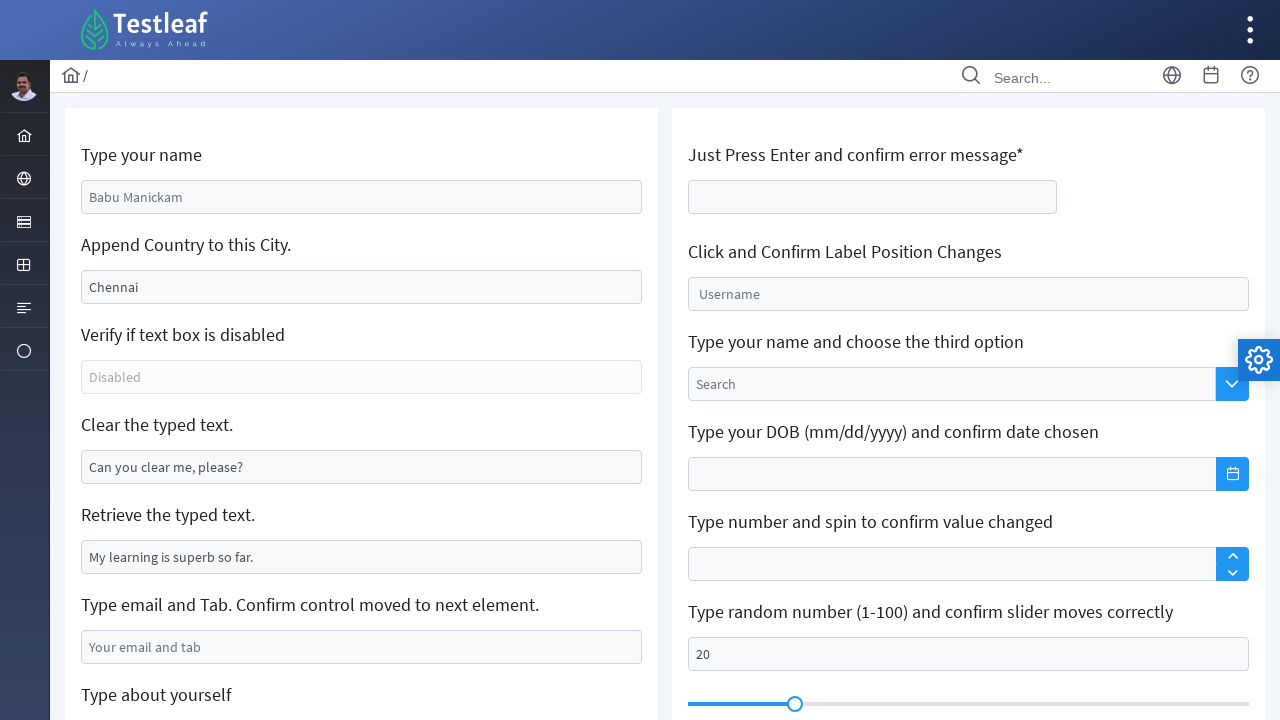

Pressed ArrowRight key (iteration 21/50) to move slider towards maximum on xpath=/html/body/div[1]/div[5]/div[2]/div/div[2]/div/div[2]/span
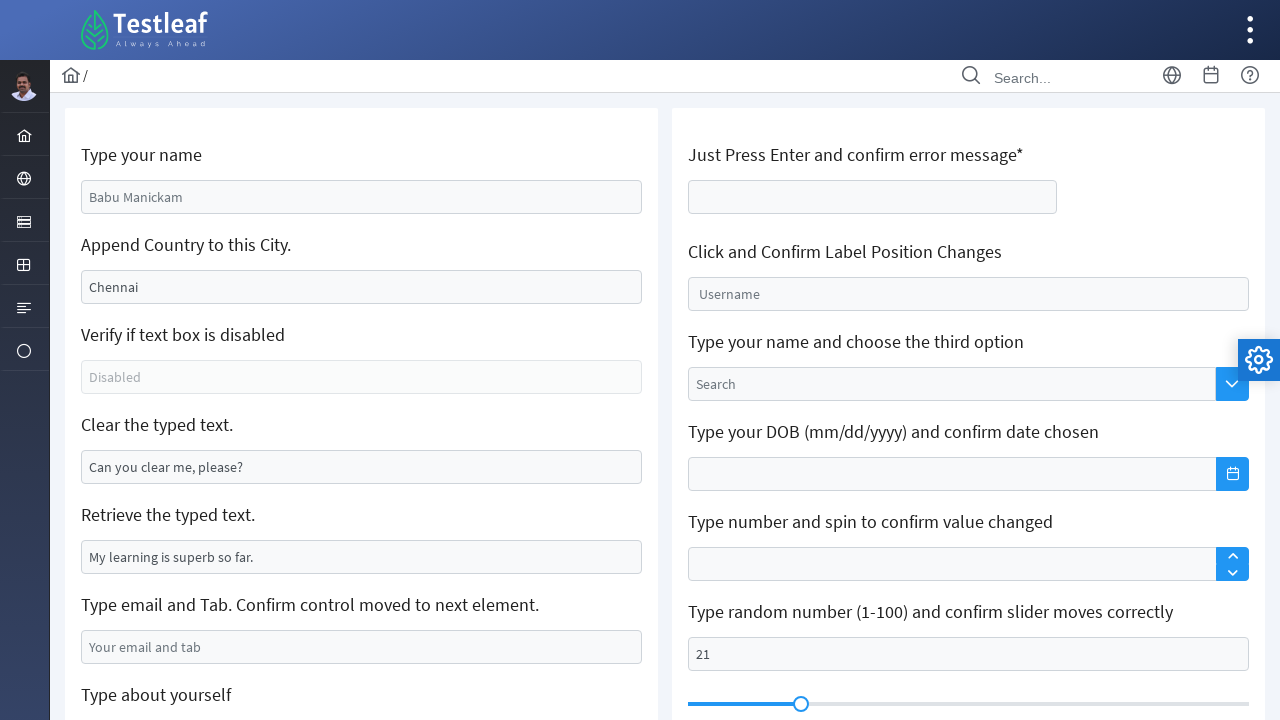

Pressed ArrowRight key (iteration 22/50) to move slider towards maximum on xpath=/html/body/div[1]/div[5]/div[2]/div/div[2]/div/div[2]/span
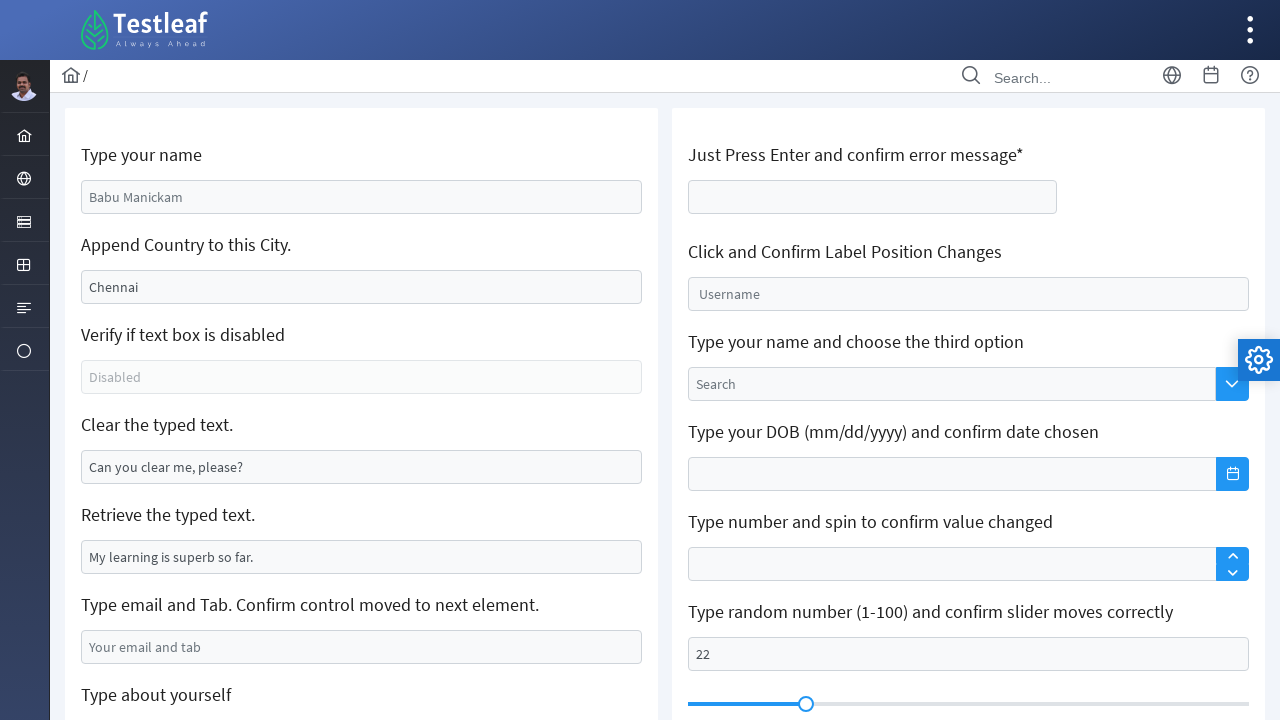

Pressed ArrowRight key (iteration 23/50) to move slider towards maximum on xpath=/html/body/div[1]/div[5]/div[2]/div/div[2]/div/div[2]/span
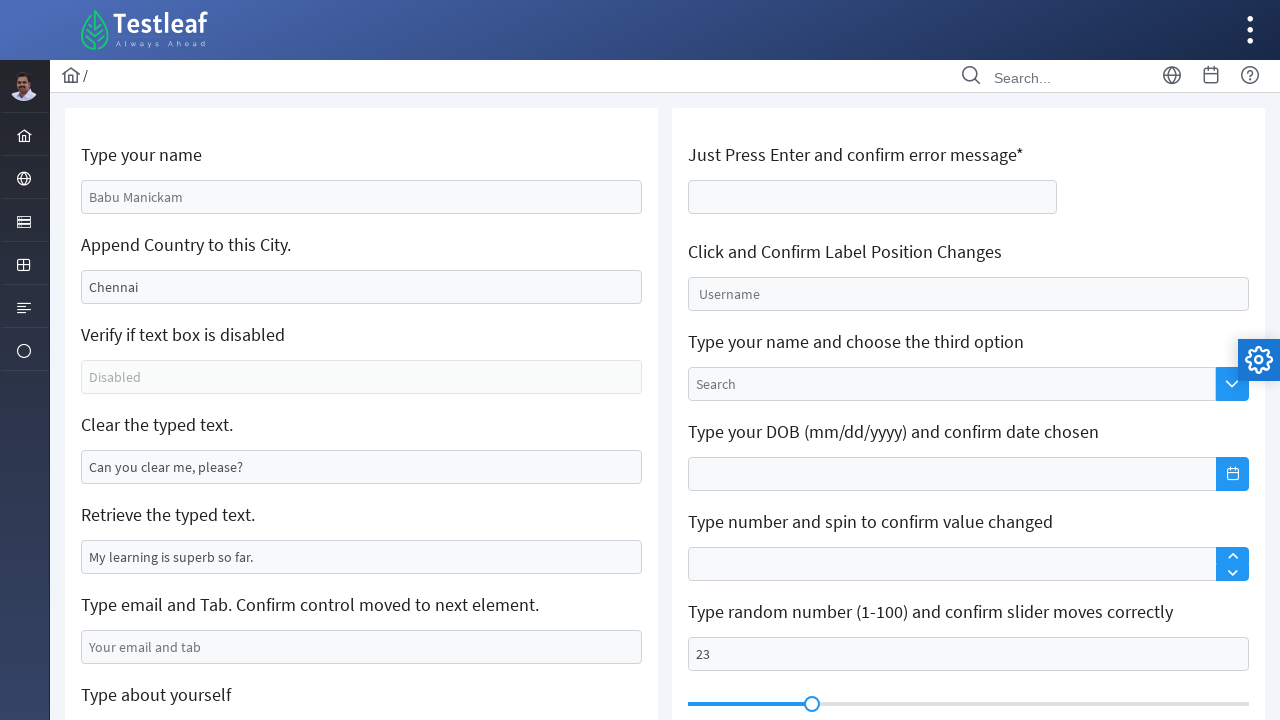

Pressed ArrowRight key (iteration 24/50) to move slider towards maximum on xpath=/html/body/div[1]/div[5]/div[2]/div/div[2]/div/div[2]/span
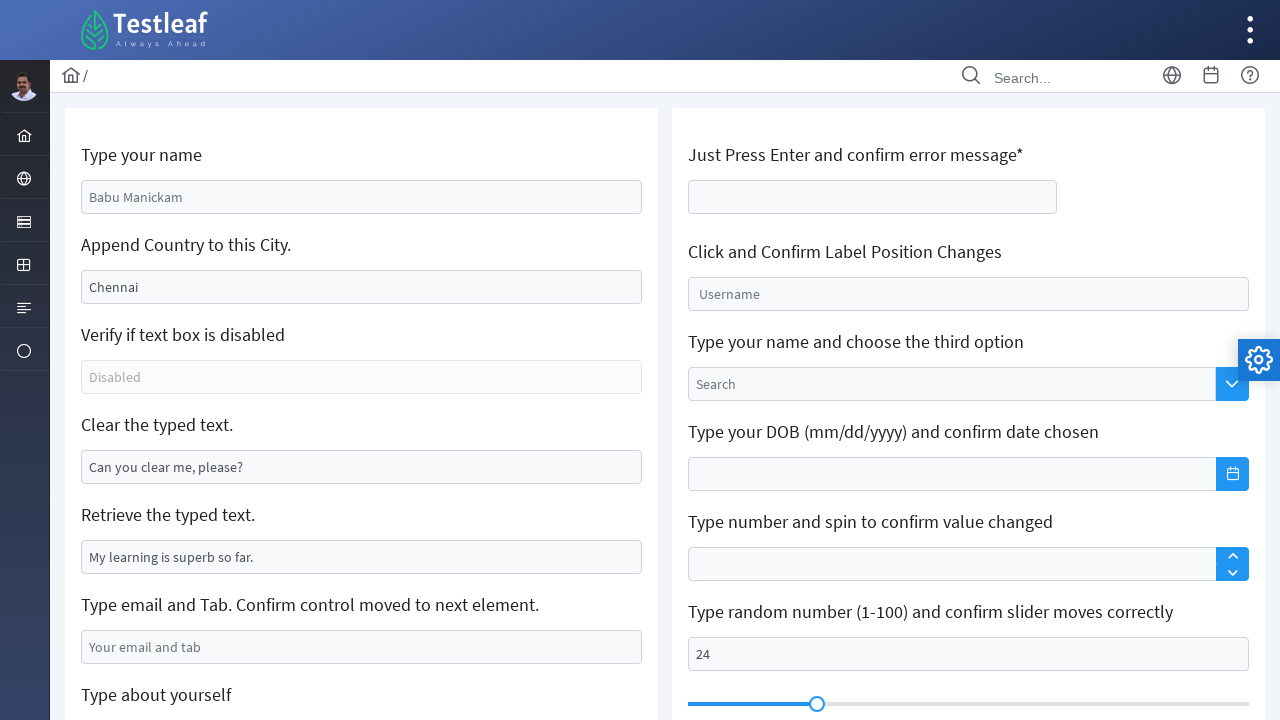

Pressed ArrowRight key (iteration 25/50) to move slider towards maximum on xpath=/html/body/div[1]/div[5]/div[2]/div/div[2]/div/div[2]/span
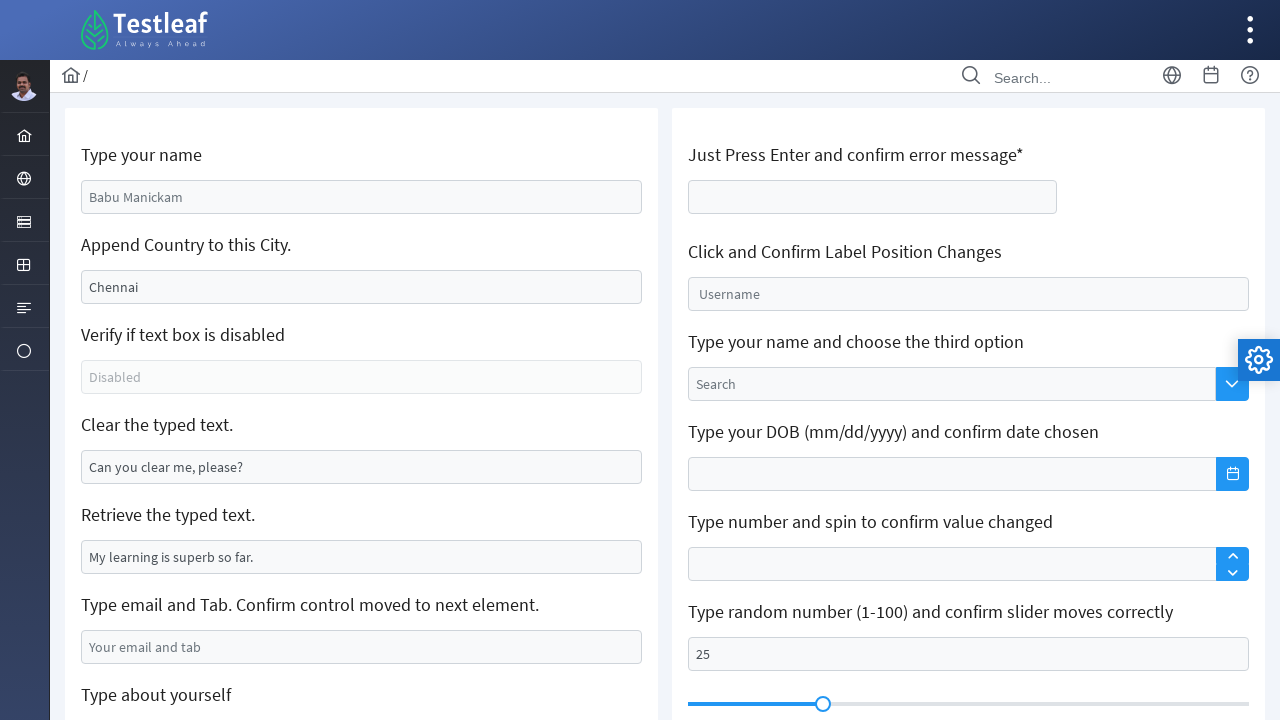

Pressed ArrowRight key (iteration 26/50) to move slider towards maximum on xpath=/html/body/div[1]/div[5]/div[2]/div/div[2]/div/div[2]/span
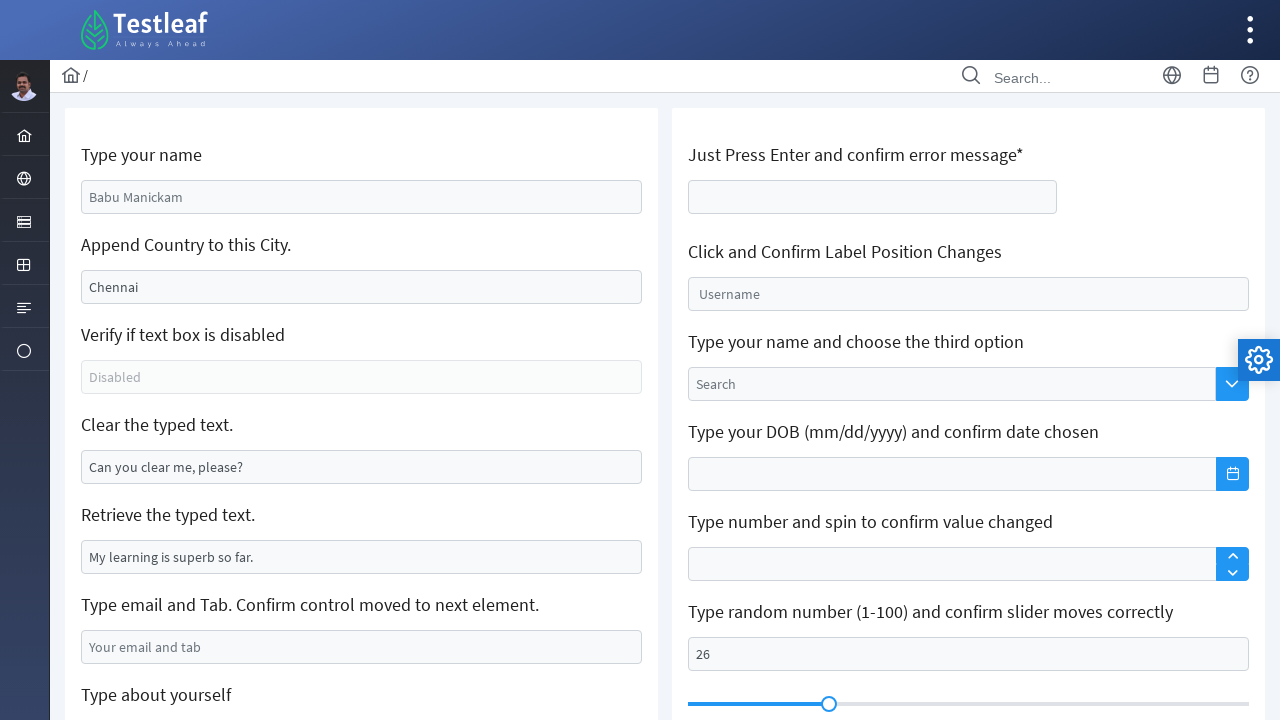

Pressed ArrowRight key (iteration 27/50) to move slider towards maximum on xpath=/html/body/div[1]/div[5]/div[2]/div/div[2]/div/div[2]/span
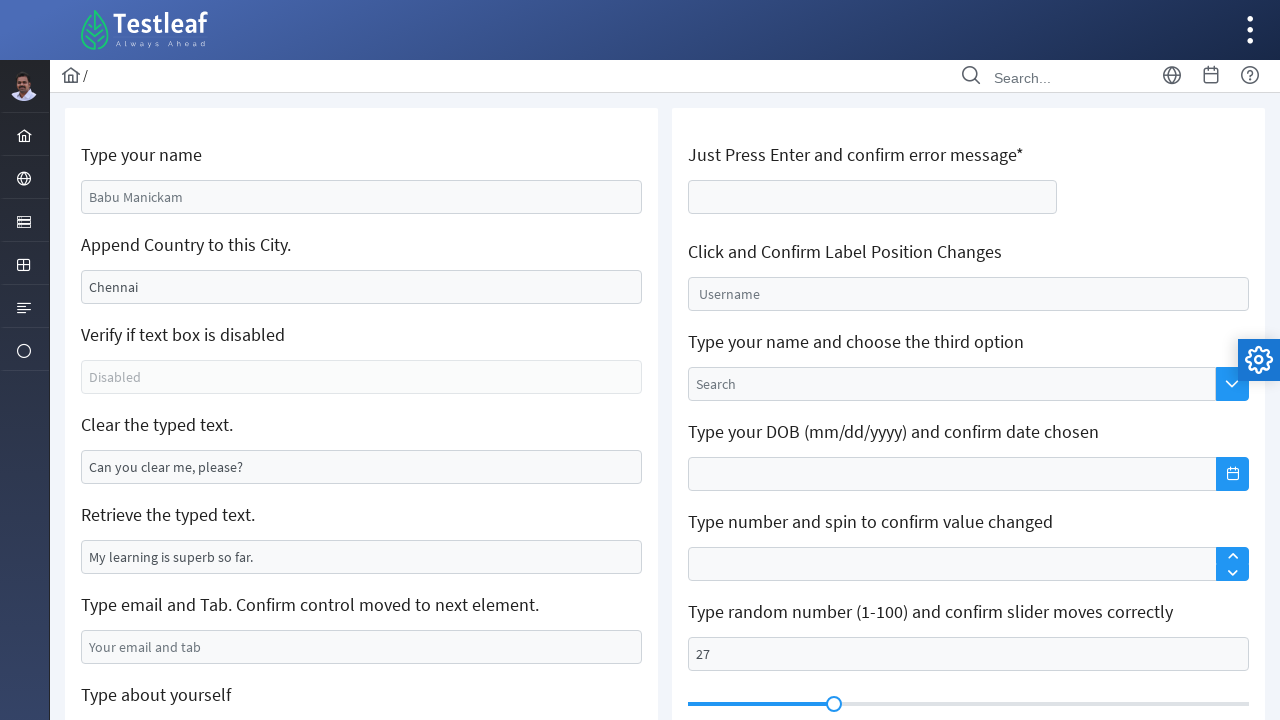

Pressed ArrowRight key (iteration 28/50) to move slider towards maximum on xpath=/html/body/div[1]/div[5]/div[2]/div/div[2]/div/div[2]/span
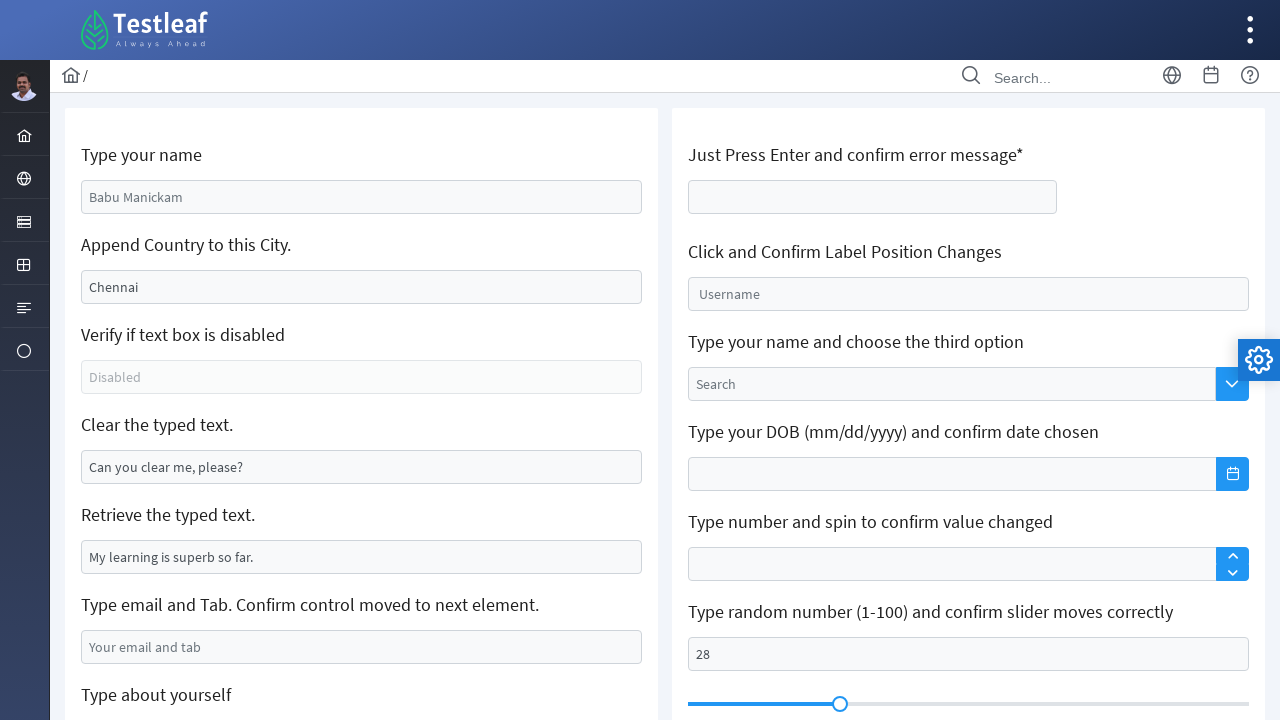

Pressed ArrowRight key (iteration 29/50) to move slider towards maximum on xpath=/html/body/div[1]/div[5]/div[2]/div/div[2]/div/div[2]/span
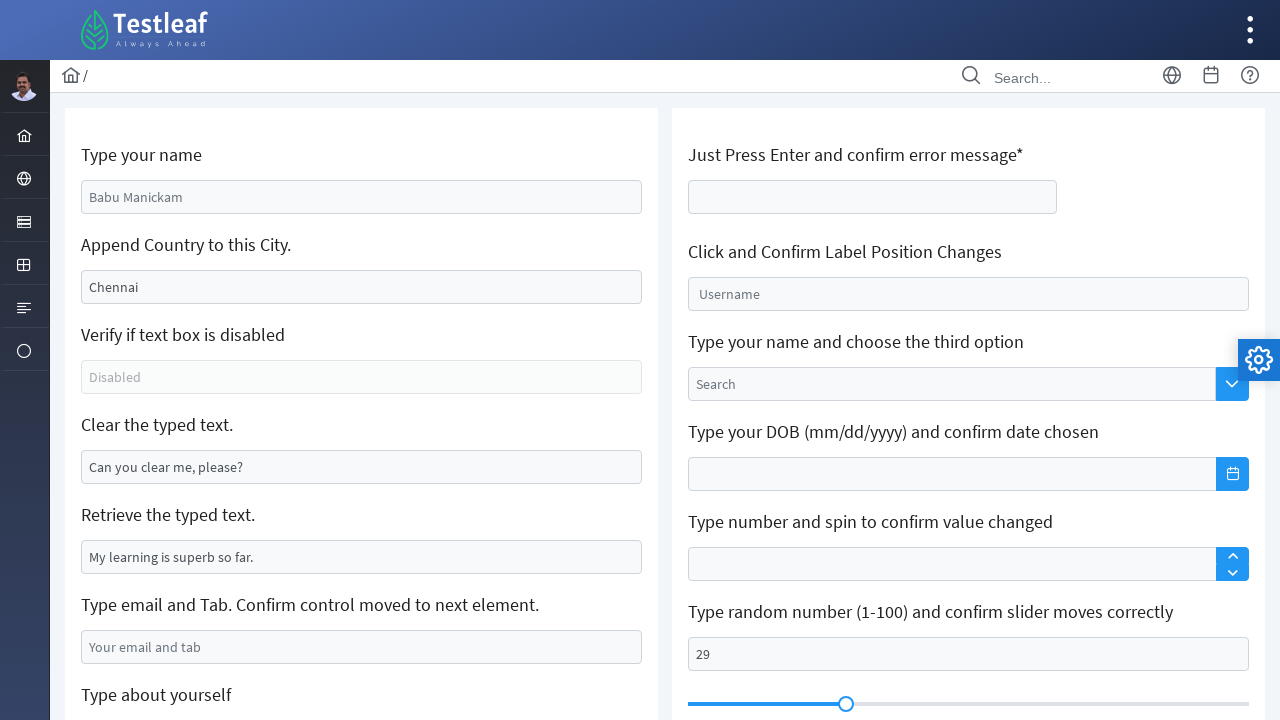

Pressed ArrowRight key (iteration 30/50) to move slider towards maximum on xpath=/html/body/div[1]/div[5]/div[2]/div/div[2]/div/div[2]/span
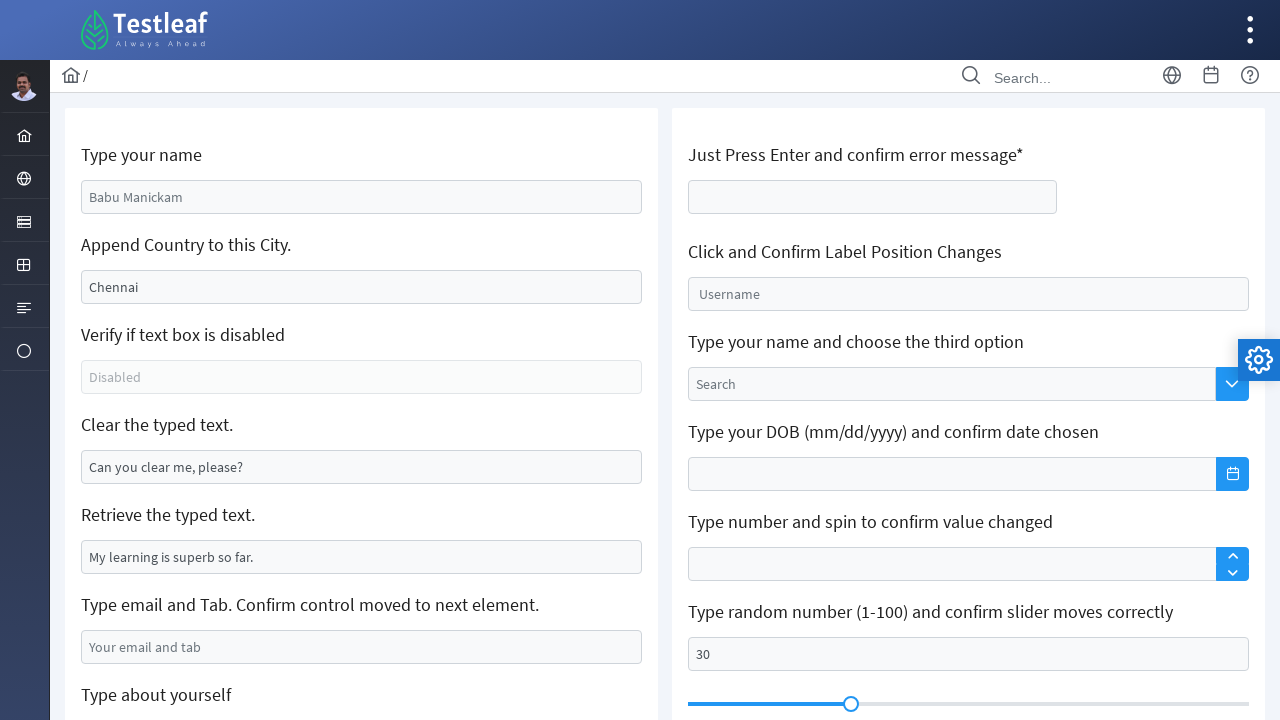

Pressed ArrowRight key (iteration 31/50) to move slider towards maximum on xpath=/html/body/div[1]/div[5]/div[2]/div/div[2]/div/div[2]/span
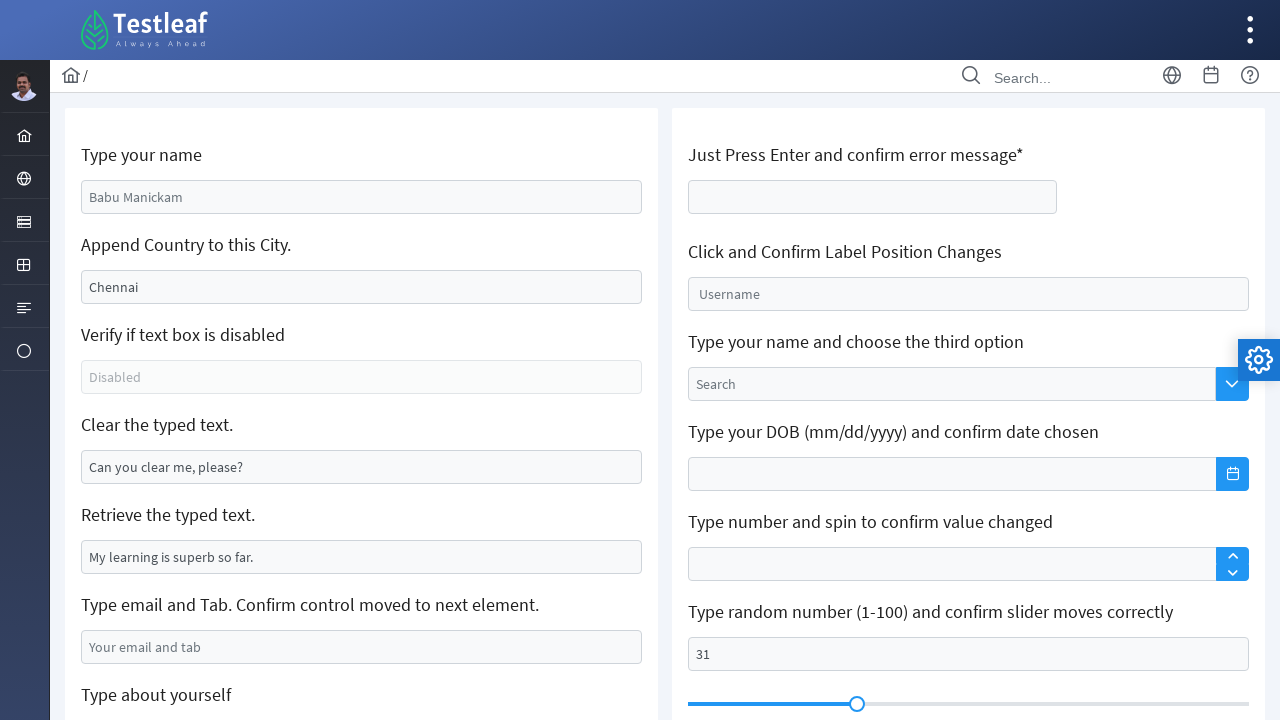

Pressed ArrowRight key (iteration 32/50) to move slider towards maximum on xpath=/html/body/div[1]/div[5]/div[2]/div/div[2]/div/div[2]/span
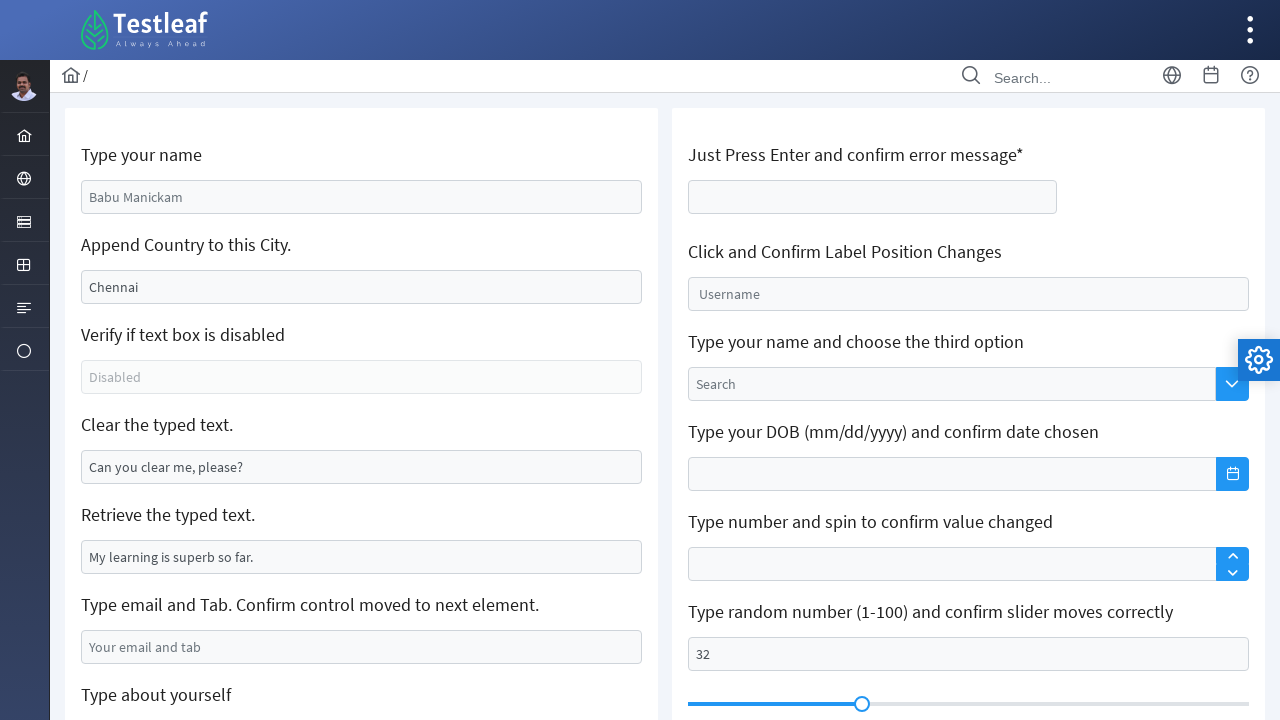

Pressed ArrowRight key (iteration 33/50) to move slider towards maximum on xpath=/html/body/div[1]/div[5]/div[2]/div/div[2]/div/div[2]/span
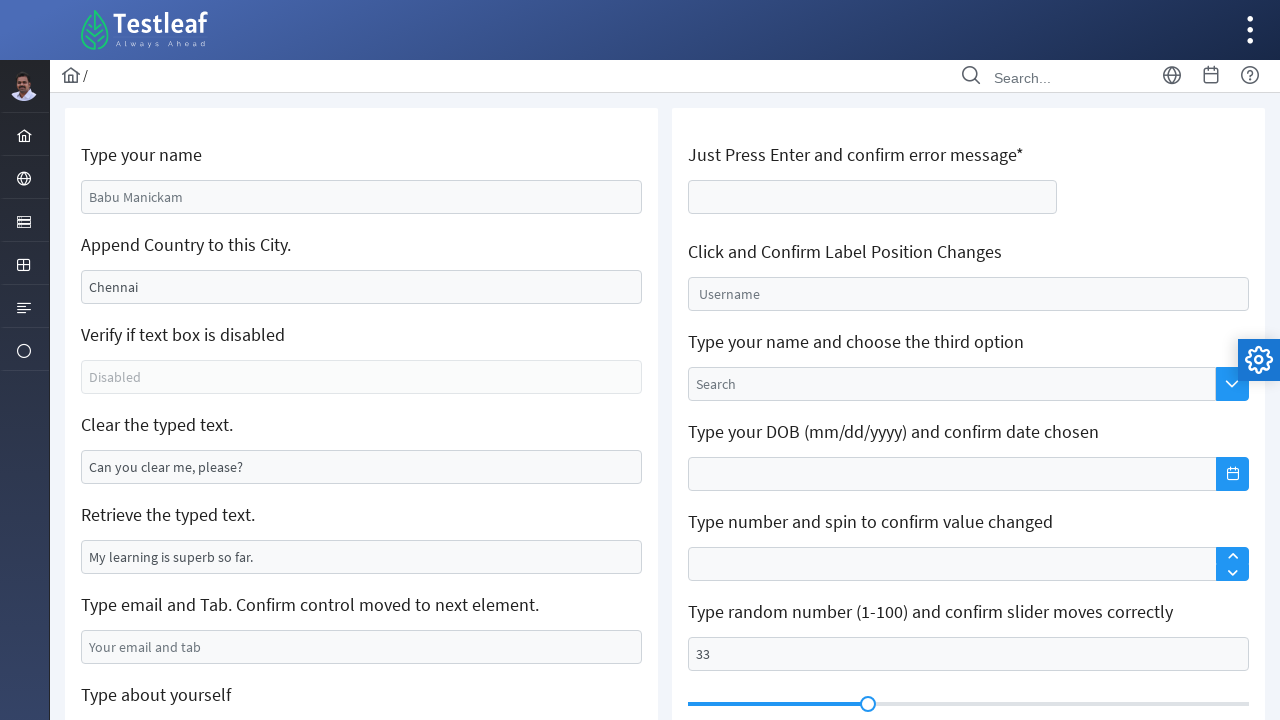

Pressed ArrowRight key (iteration 34/50) to move slider towards maximum on xpath=/html/body/div[1]/div[5]/div[2]/div/div[2]/div/div[2]/span
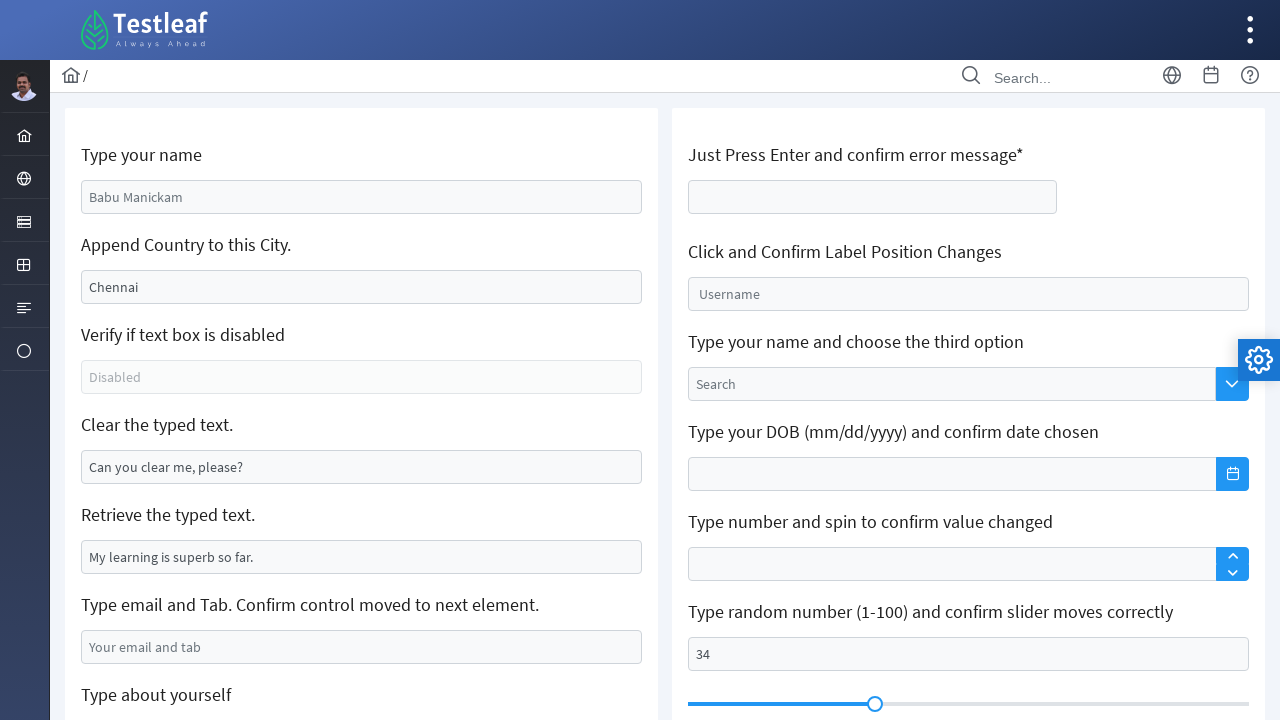

Pressed ArrowRight key (iteration 35/50) to move slider towards maximum on xpath=/html/body/div[1]/div[5]/div[2]/div/div[2]/div/div[2]/span
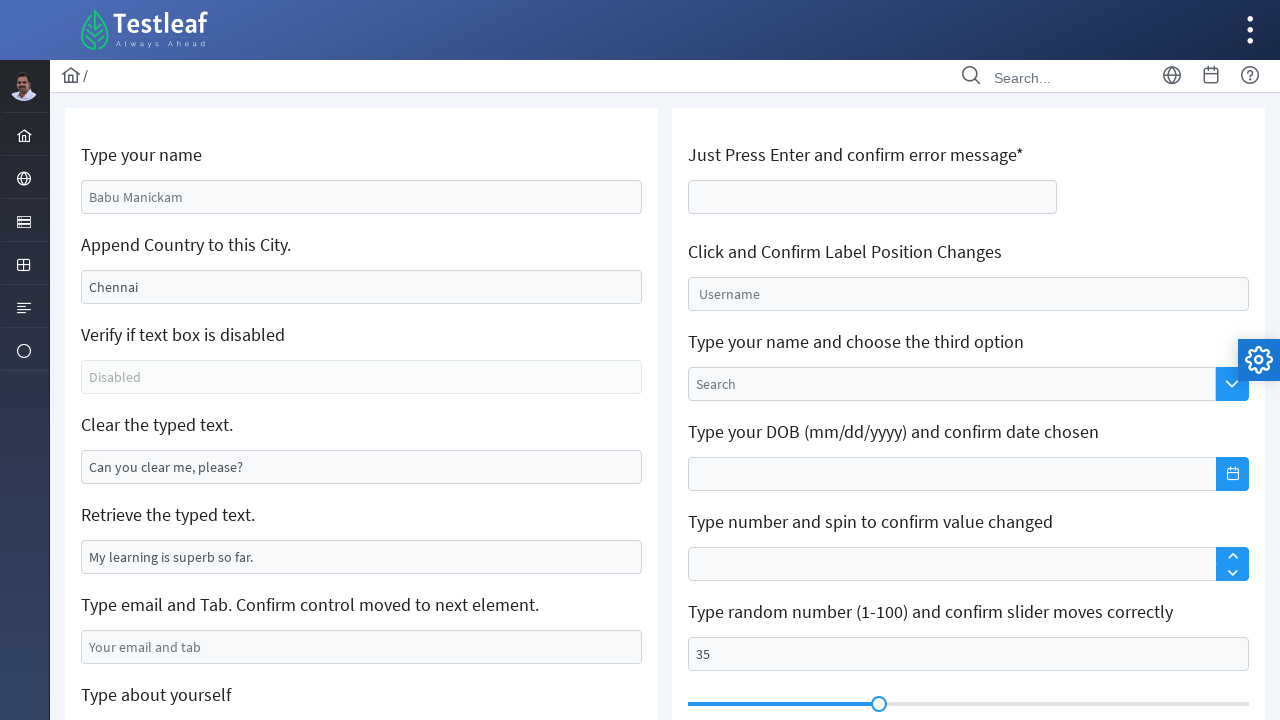

Pressed ArrowRight key (iteration 36/50) to move slider towards maximum on xpath=/html/body/div[1]/div[5]/div[2]/div/div[2]/div/div[2]/span
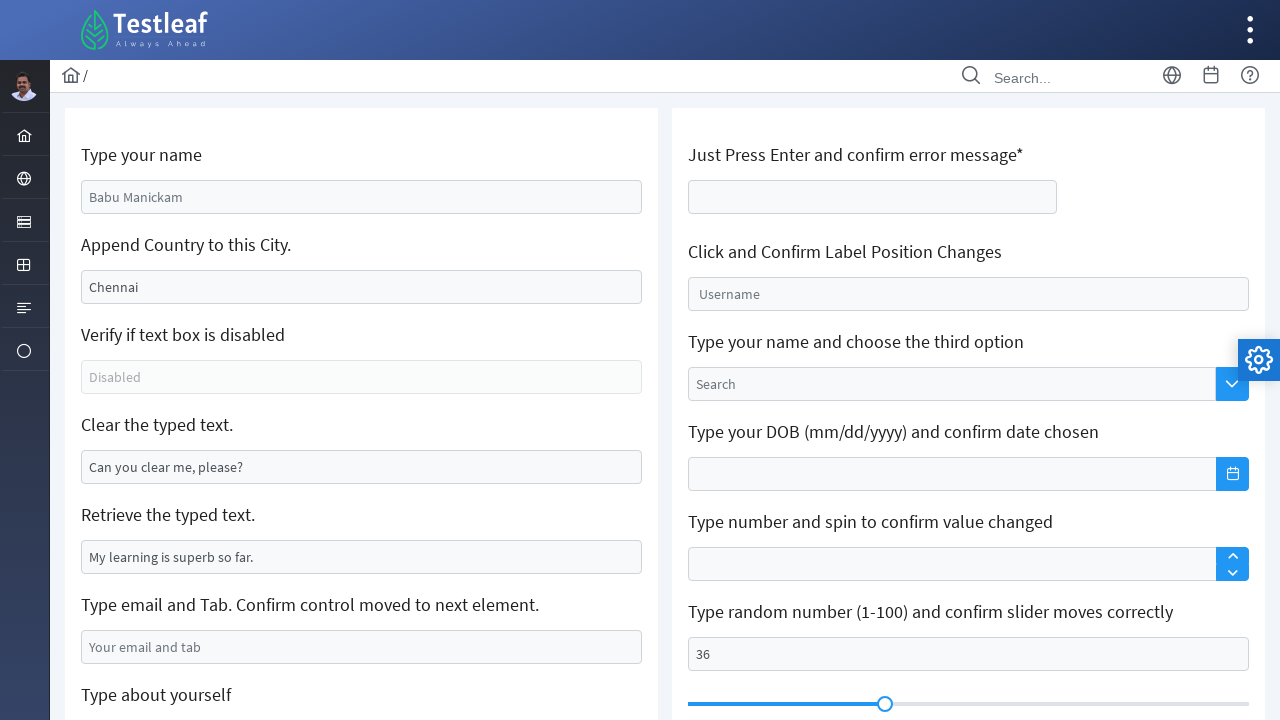

Pressed ArrowRight key (iteration 37/50) to move slider towards maximum on xpath=/html/body/div[1]/div[5]/div[2]/div/div[2]/div/div[2]/span
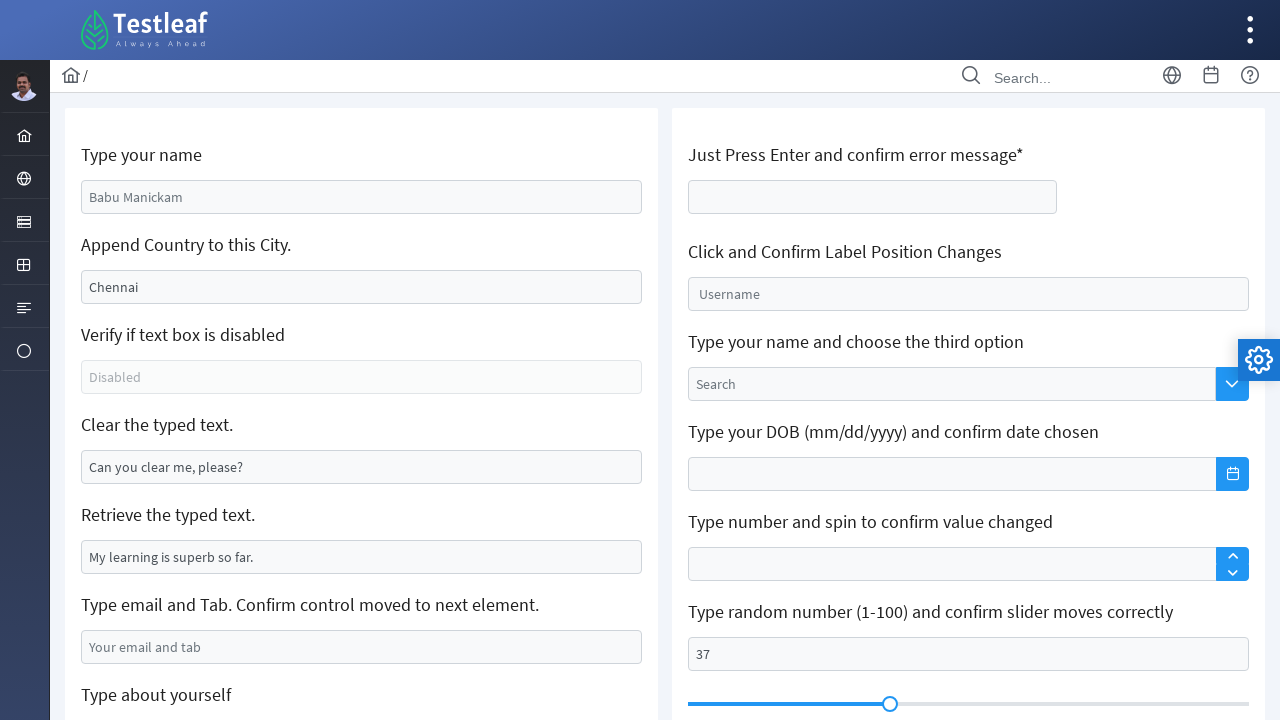

Pressed ArrowRight key (iteration 38/50) to move slider towards maximum on xpath=/html/body/div[1]/div[5]/div[2]/div/div[2]/div/div[2]/span
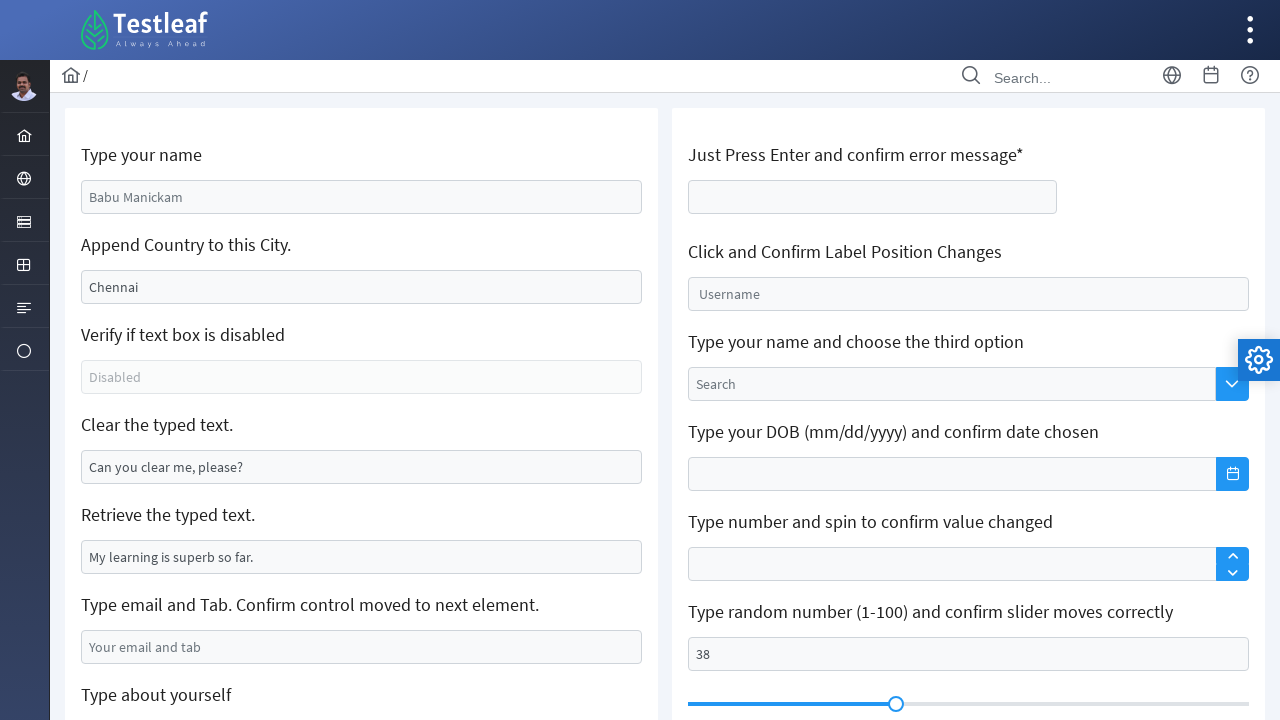

Pressed ArrowRight key (iteration 39/50) to move slider towards maximum on xpath=/html/body/div[1]/div[5]/div[2]/div/div[2]/div/div[2]/span
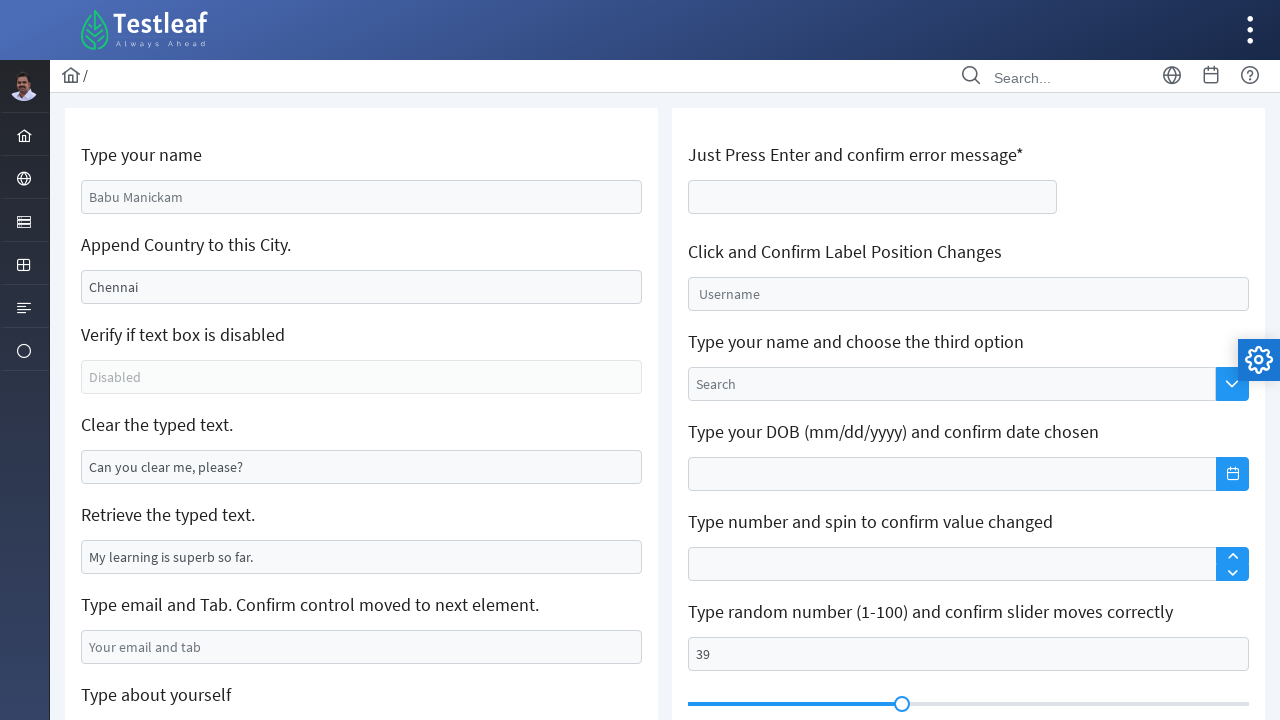

Pressed ArrowRight key (iteration 40/50) to move slider towards maximum on xpath=/html/body/div[1]/div[5]/div[2]/div/div[2]/div/div[2]/span
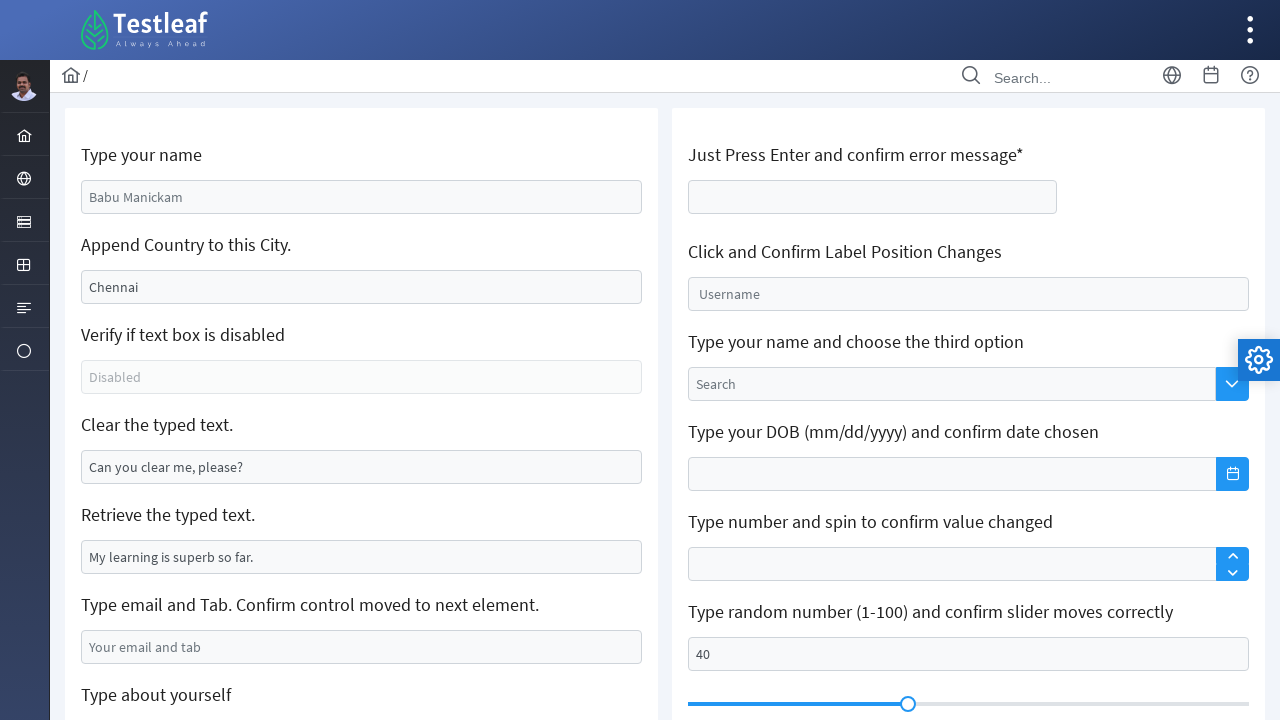

Pressed ArrowRight key (iteration 41/50) to move slider towards maximum on xpath=/html/body/div[1]/div[5]/div[2]/div/div[2]/div/div[2]/span
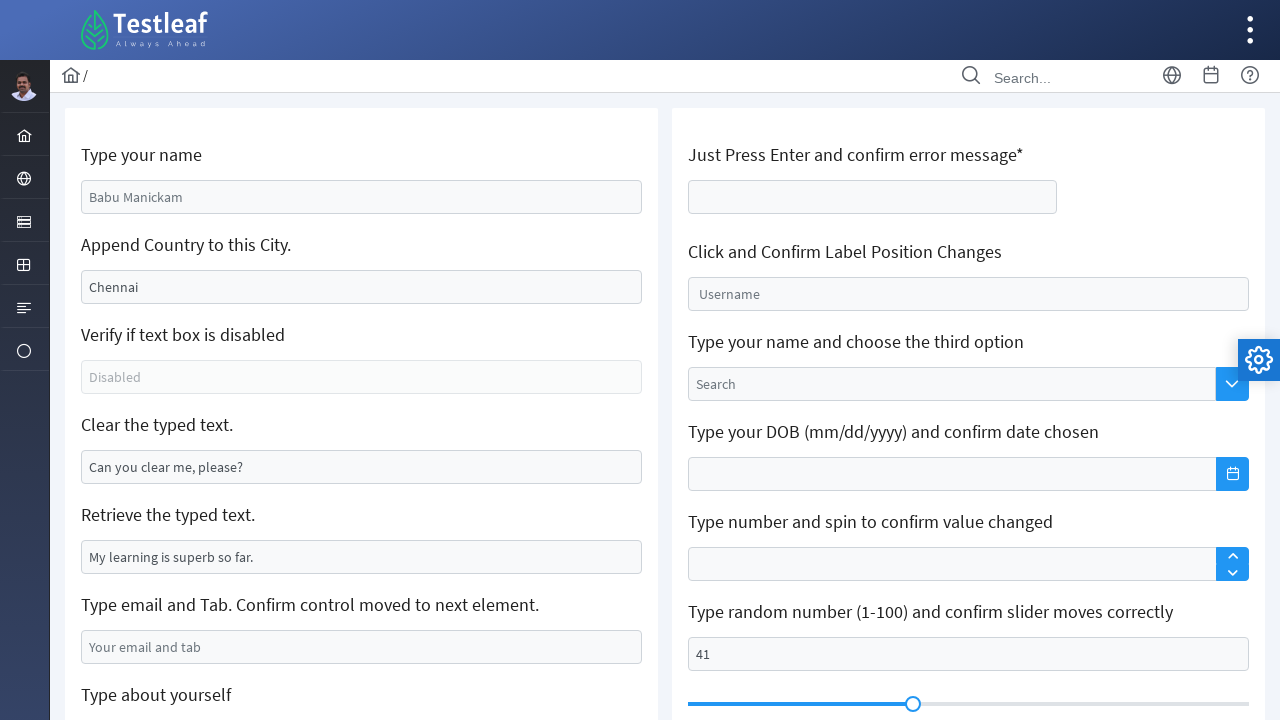

Pressed ArrowRight key (iteration 42/50) to move slider towards maximum on xpath=/html/body/div[1]/div[5]/div[2]/div/div[2]/div/div[2]/span
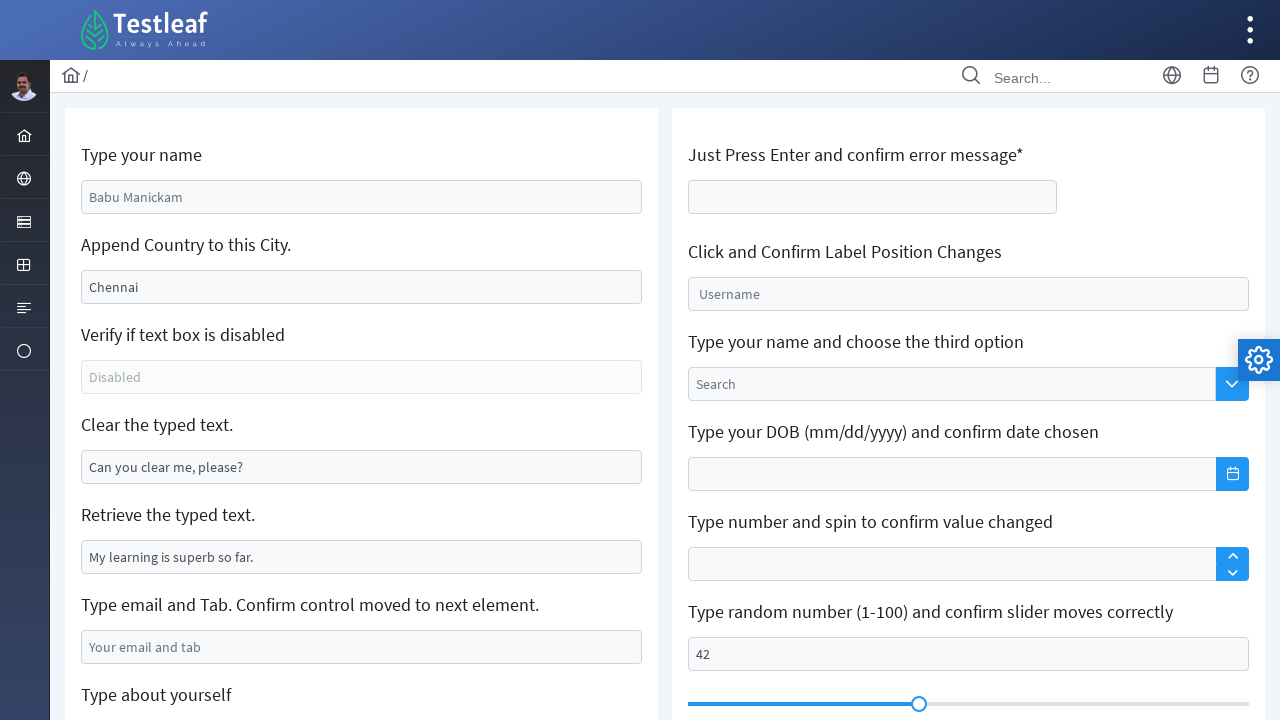

Pressed ArrowRight key (iteration 43/50) to move slider towards maximum on xpath=/html/body/div[1]/div[5]/div[2]/div/div[2]/div/div[2]/span
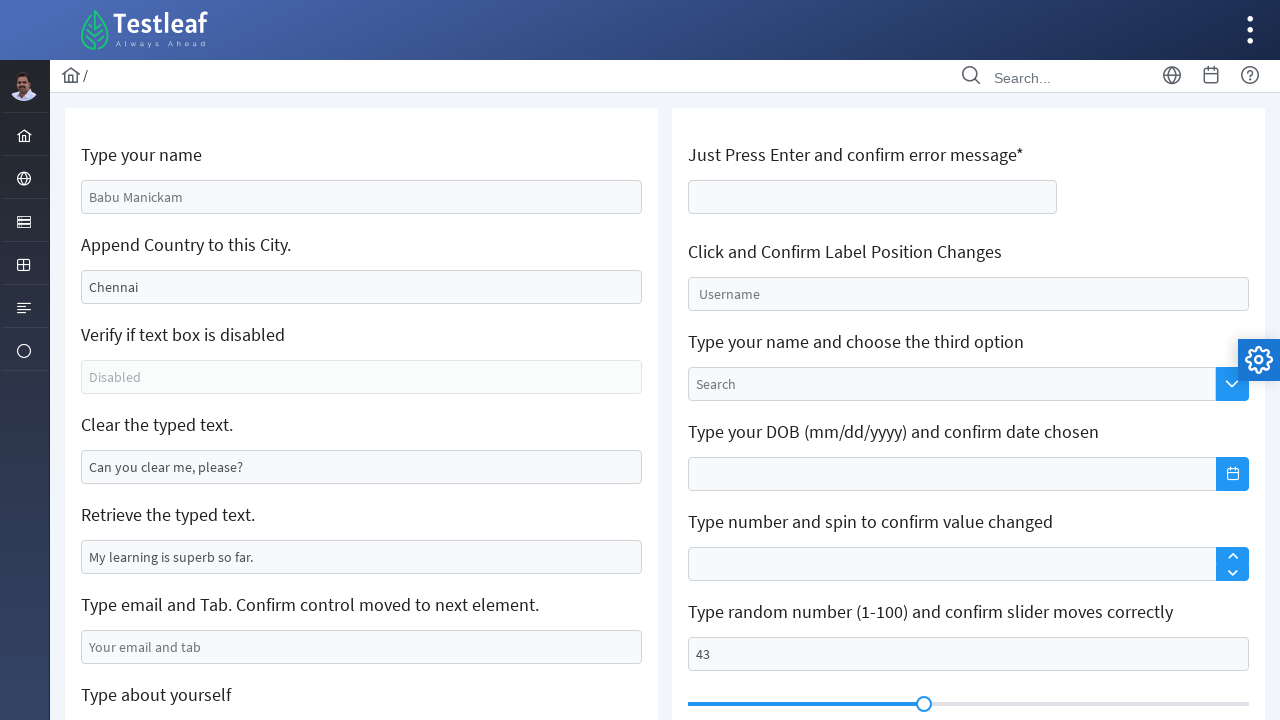

Pressed ArrowRight key (iteration 44/50) to move slider towards maximum on xpath=/html/body/div[1]/div[5]/div[2]/div/div[2]/div/div[2]/span
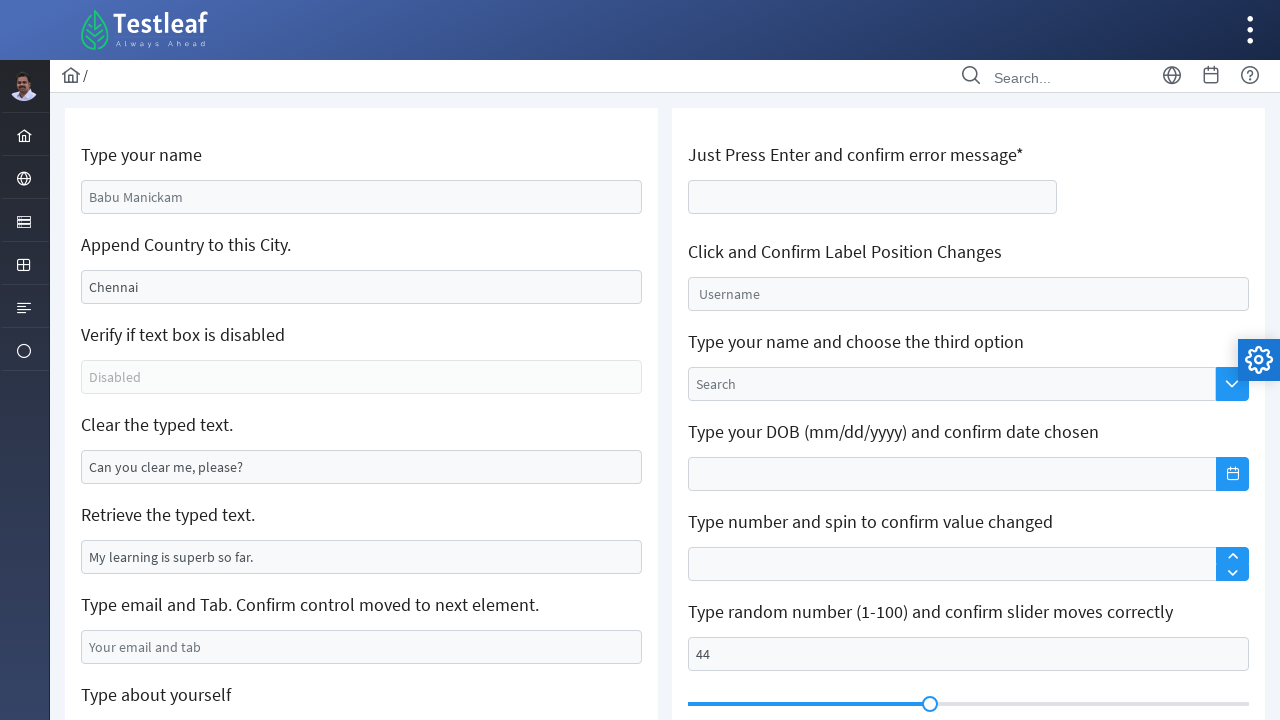

Pressed ArrowRight key (iteration 45/50) to move slider towards maximum on xpath=/html/body/div[1]/div[5]/div[2]/div/div[2]/div/div[2]/span
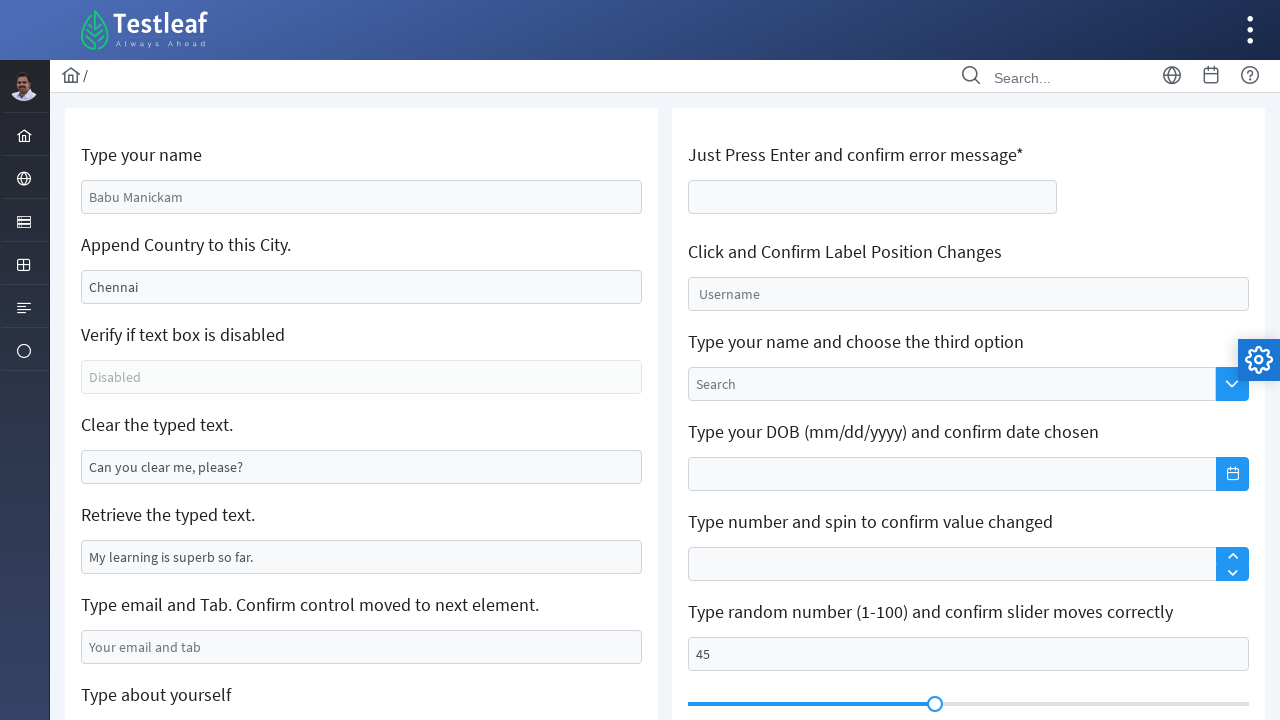

Pressed ArrowRight key (iteration 46/50) to move slider towards maximum on xpath=/html/body/div[1]/div[5]/div[2]/div/div[2]/div/div[2]/span
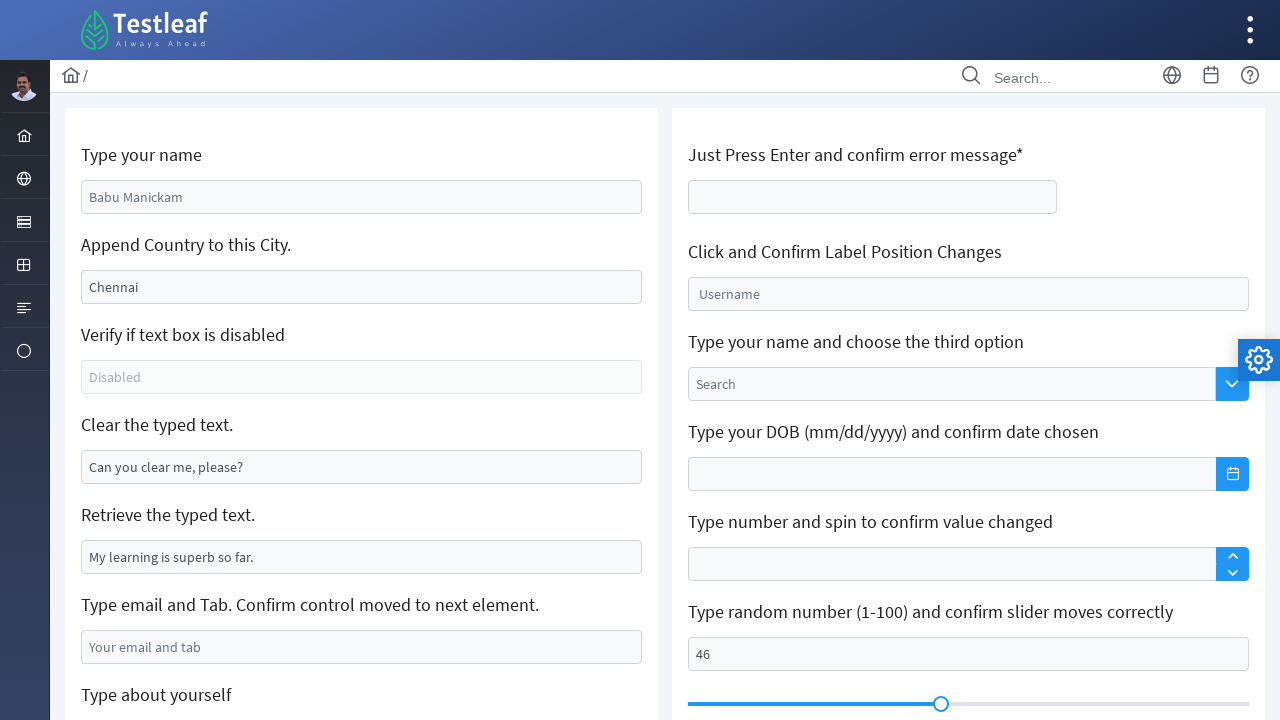

Pressed ArrowRight key (iteration 47/50) to move slider towards maximum on xpath=/html/body/div[1]/div[5]/div[2]/div/div[2]/div/div[2]/span
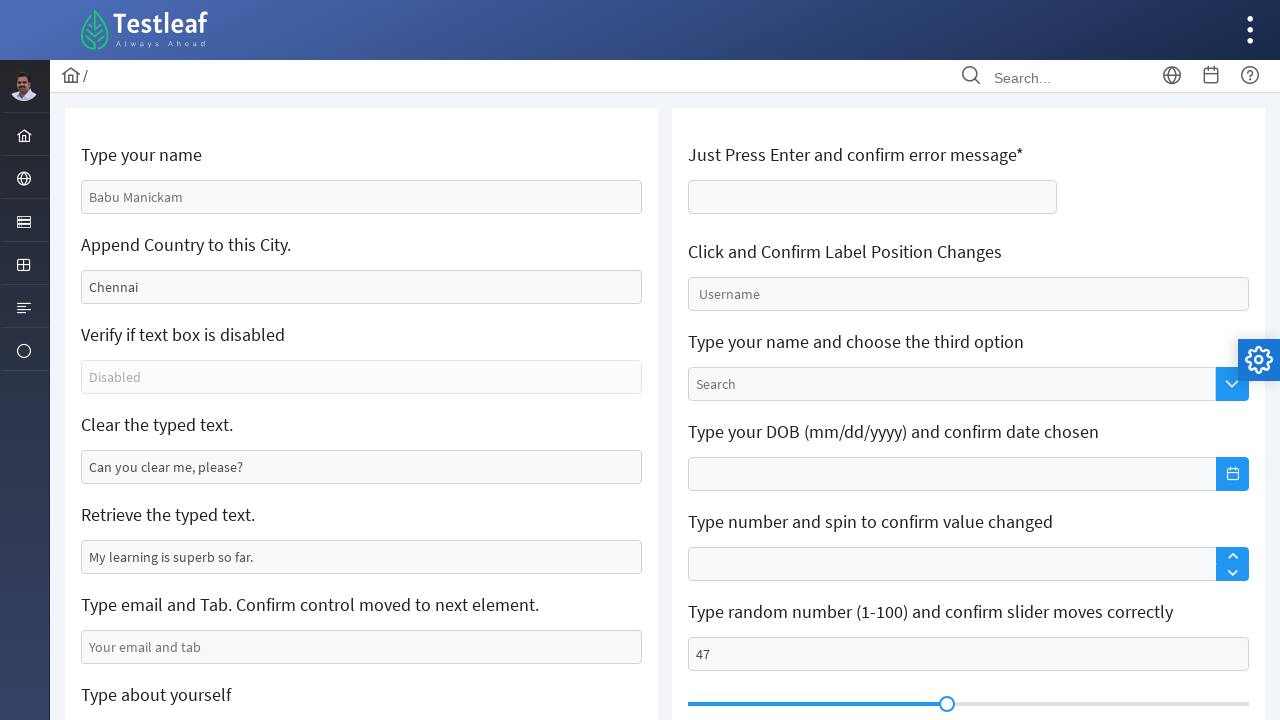

Pressed ArrowRight key (iteration 48/50) to move slider towards maximum on xpath=/html/body/div[1]/div[5]/div[2]/div/div[2]/div/div[2]/span
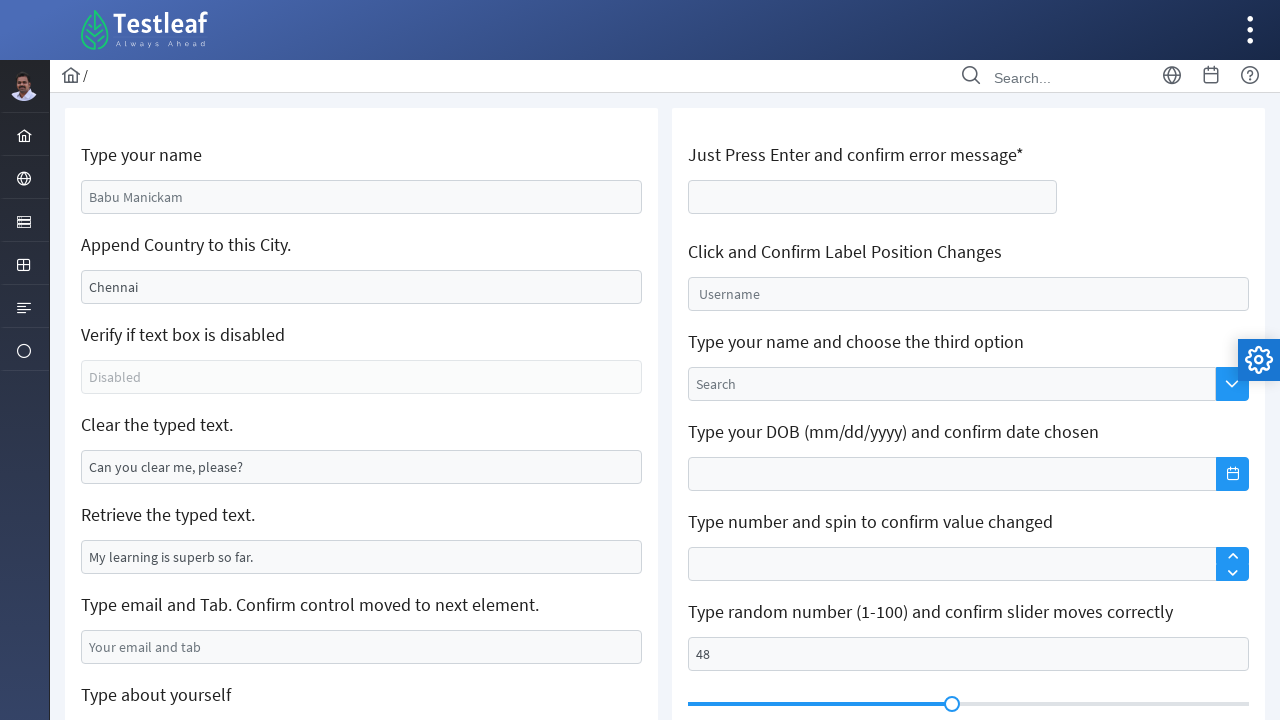

Pressed ArrowRight key (iteration 49/50) to move slider towards maximum on xpath=/html/body/div[1]/div[5]/div[2]/div/div[2]/div/div[2]/span
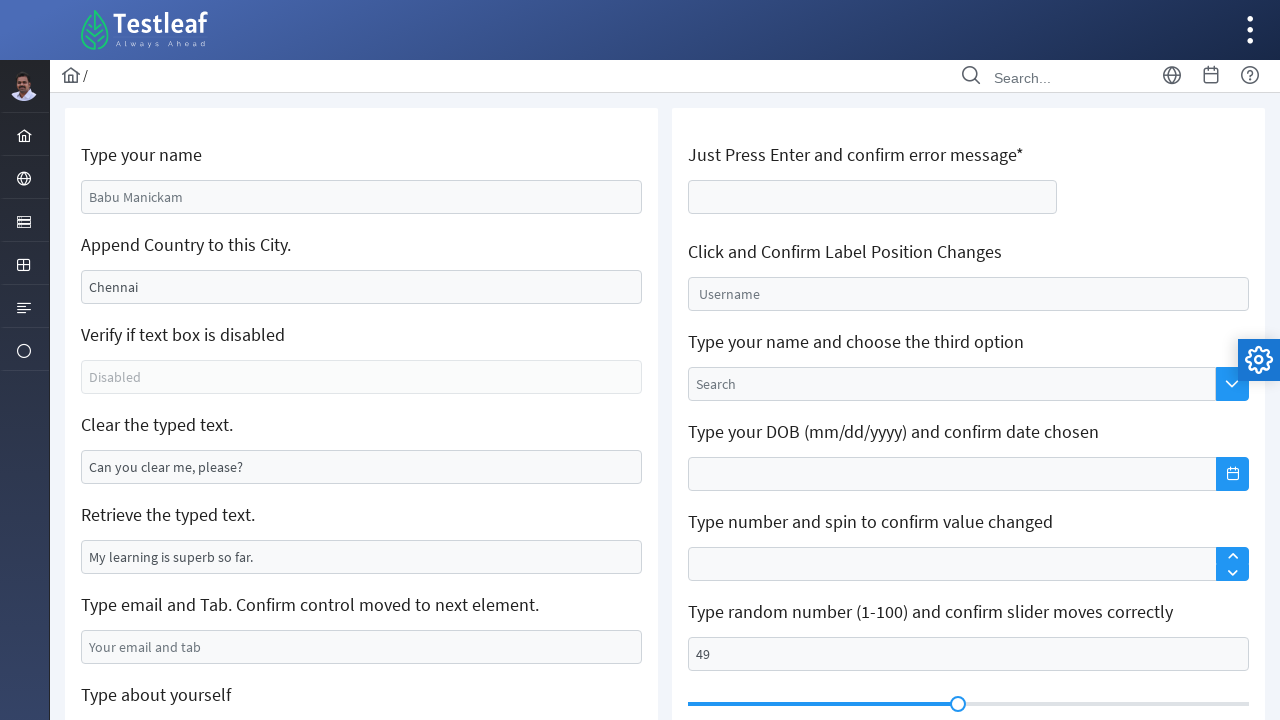

Pressed ArrowRight key (iteration 50/50) to move slider towards maximum on xpath=/html/body/div[1]/div[5]/div[2]/div/div[2]/div/div[2]/span
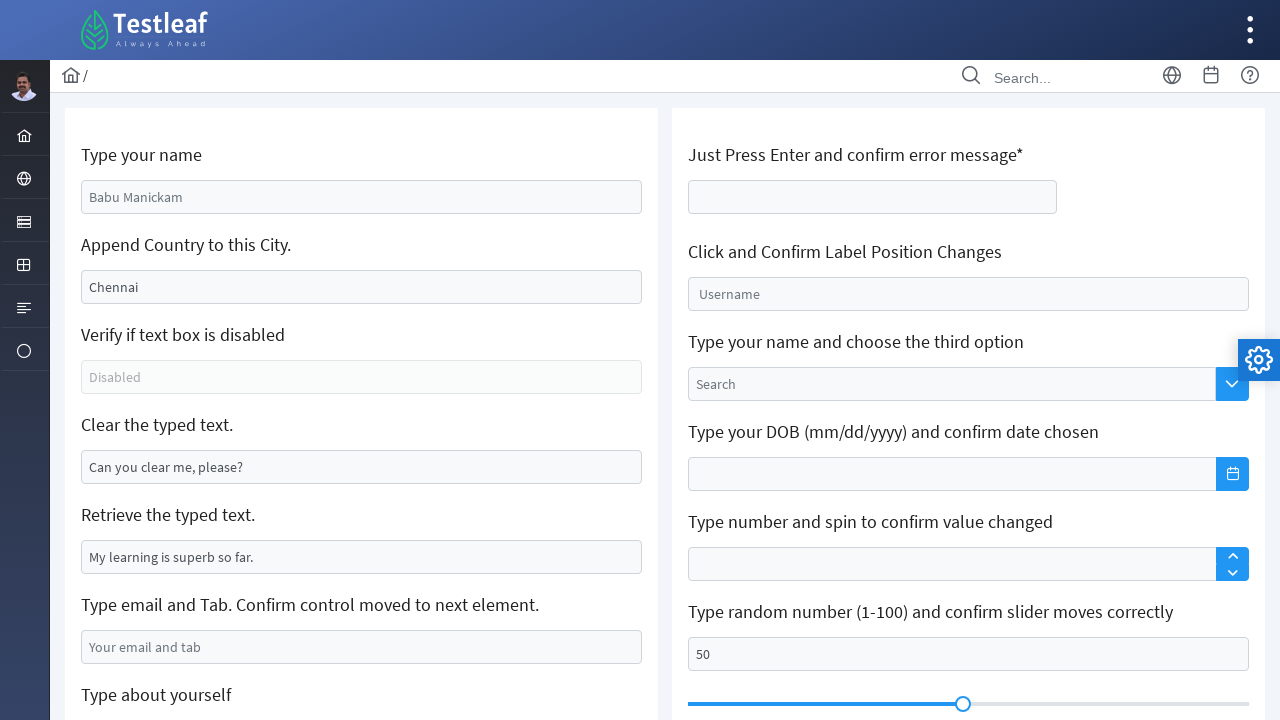

Waited 500ms to observe final slider position
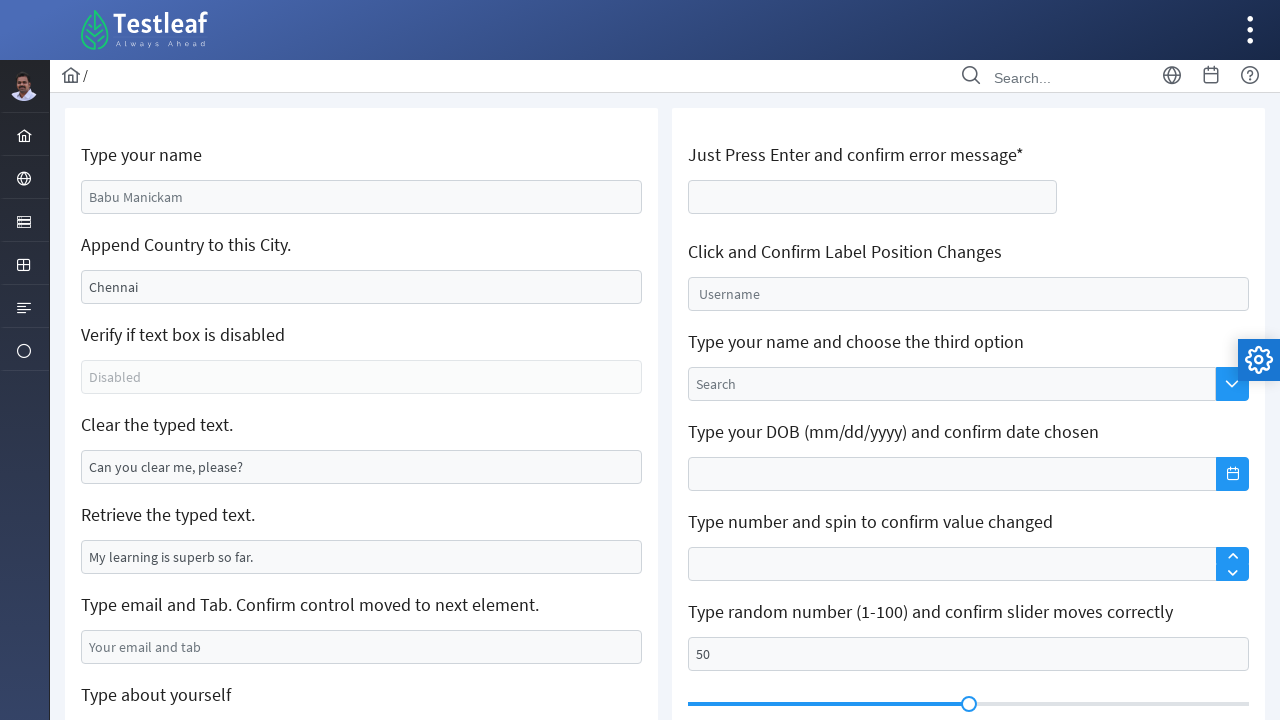

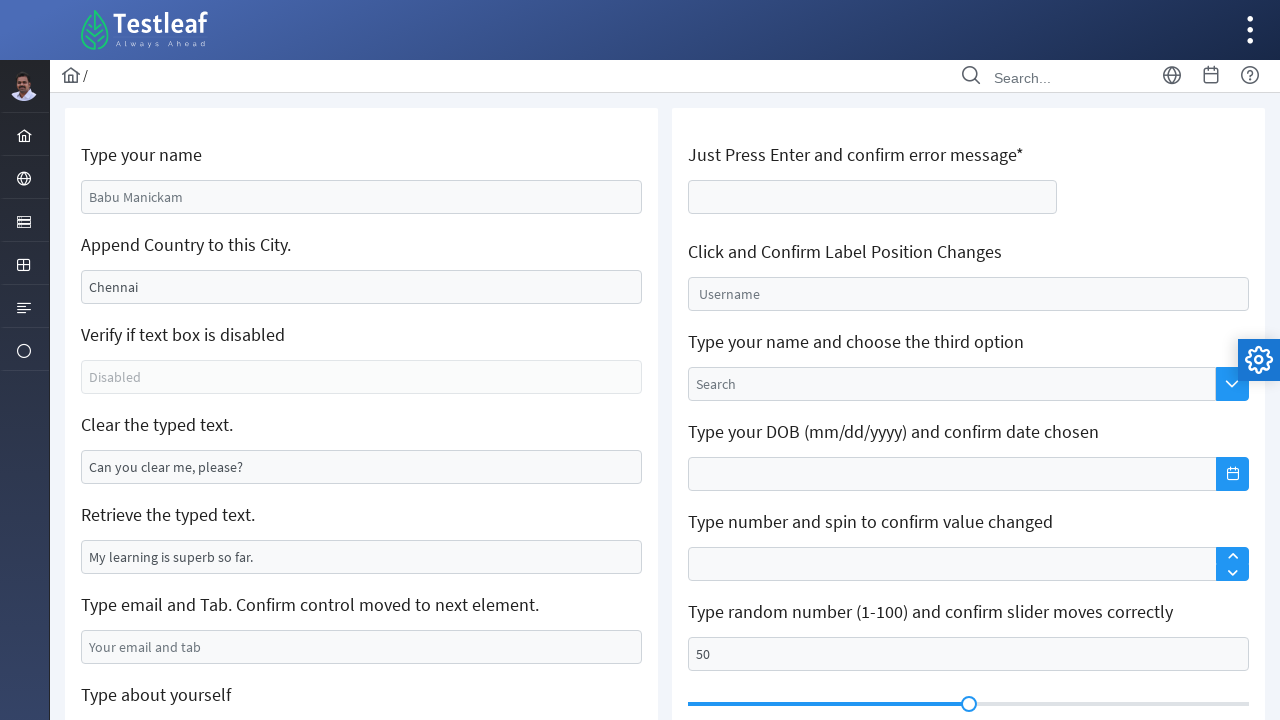